Navigates through multiple pages of SEBI informal guidelines listings using pagination, waiting for the table content to load on each page

Starting URL: https://www.sebi.gov.in/sebiweb/home/HomeAction.do?doListing=yes&sid=2&ssid=10&smid=0

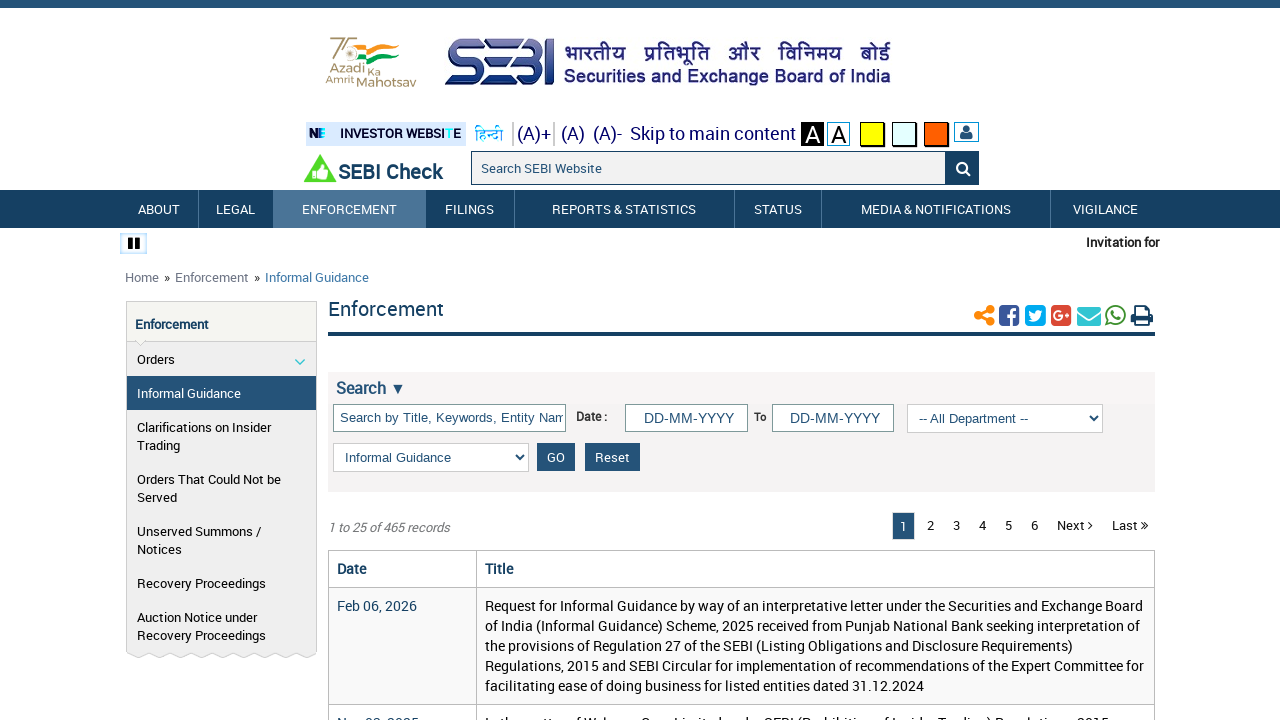

Waited for pagination controls to load
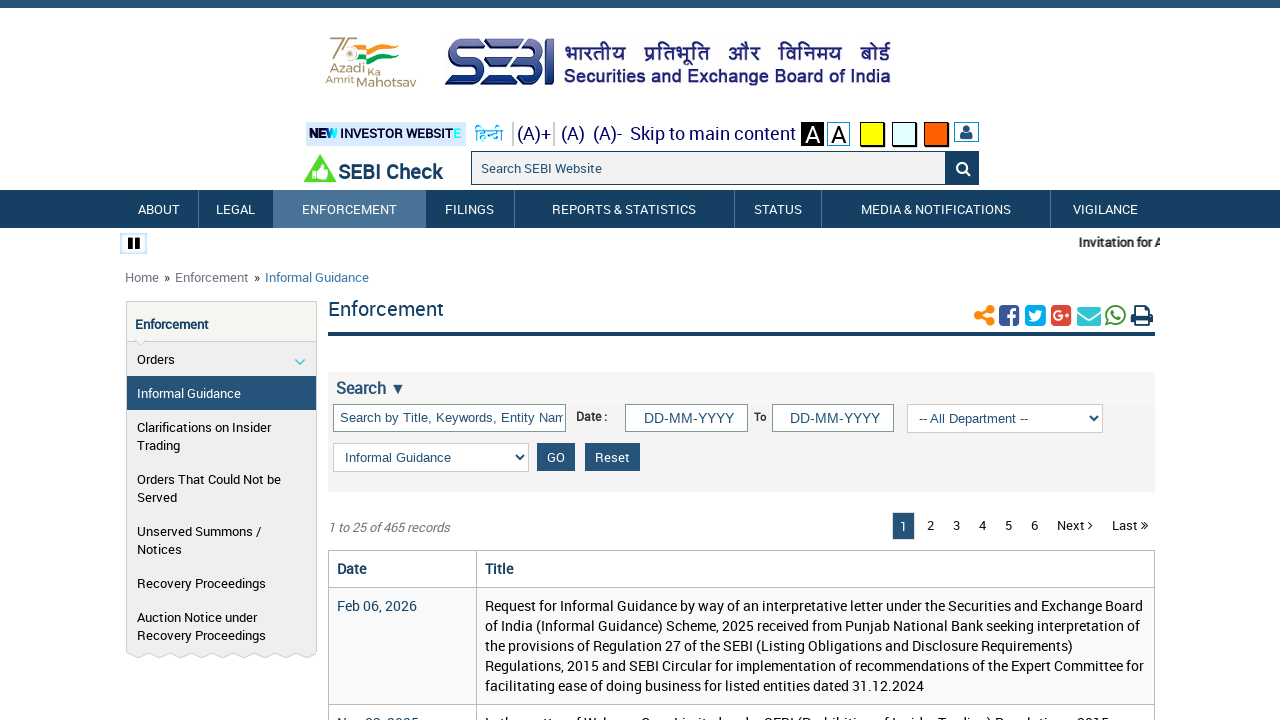

Waited for table rows to become visible on page
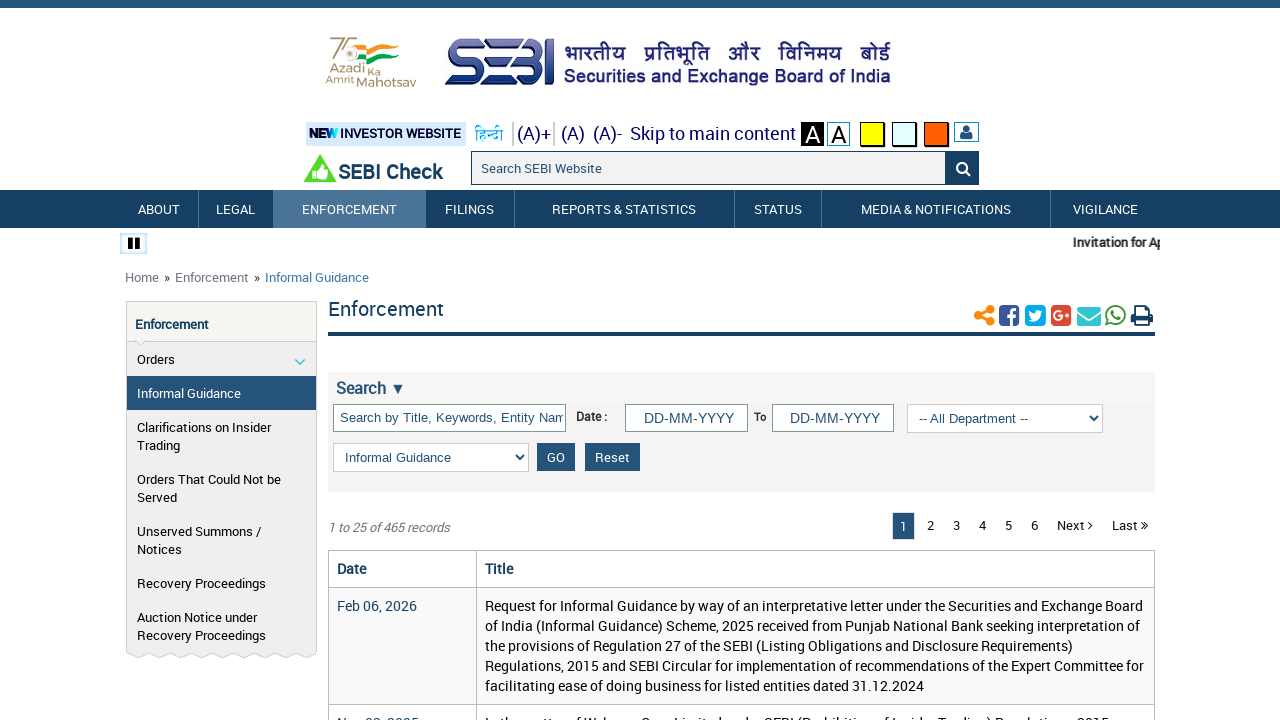

Clicked next page button to navigate to page 2 at (1075, 525) on xpath=//*[@id='ajax_cat']/div[1]/div[2]/ul/li >> nth=-2
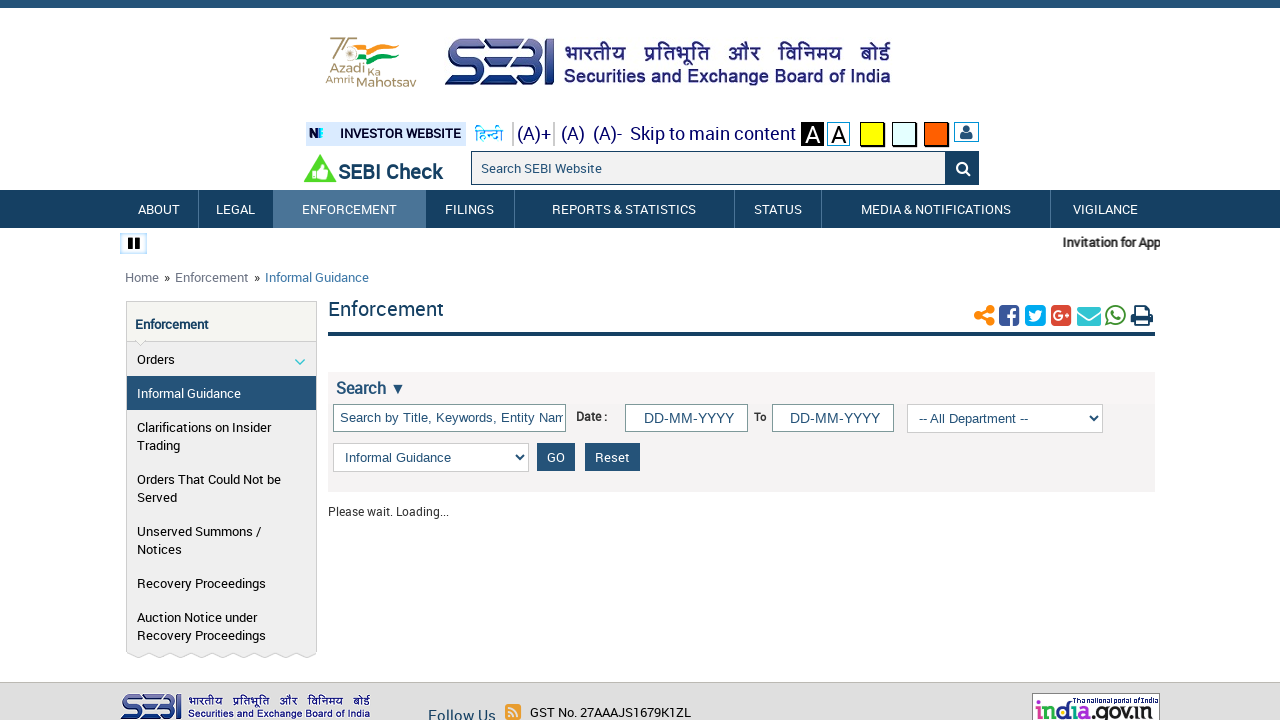

Waited for network idle state after page navigation
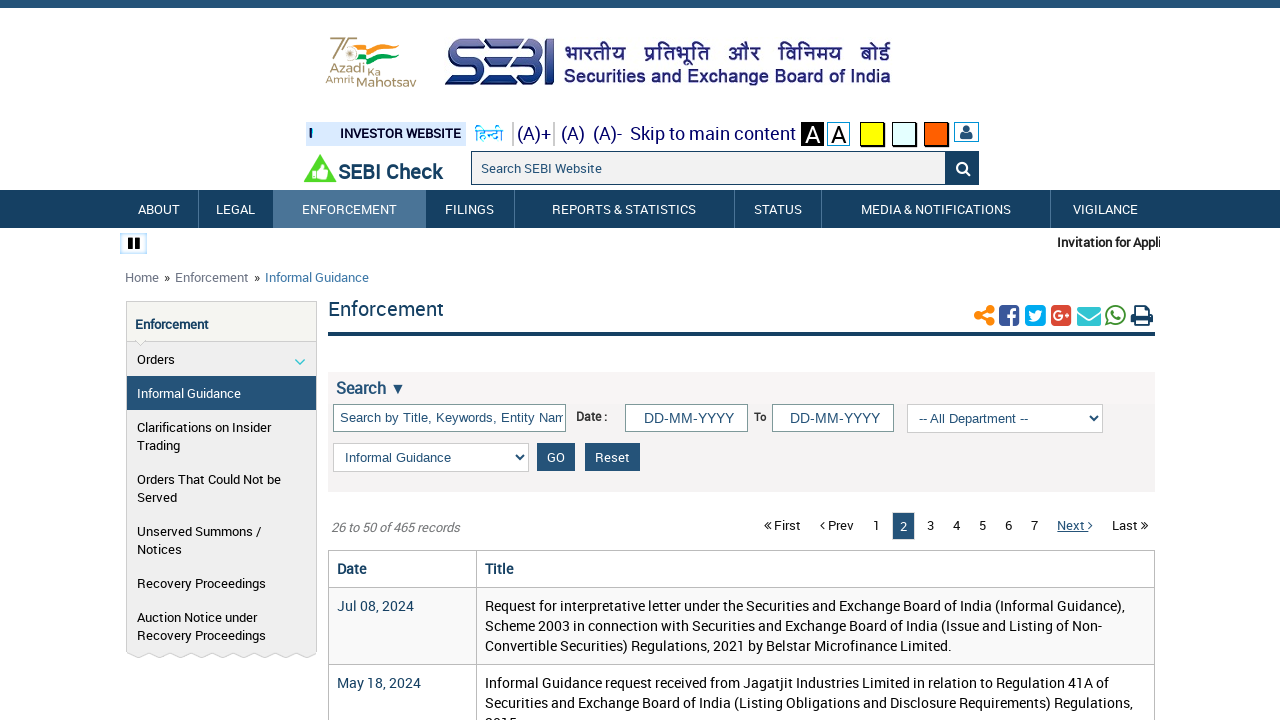

Waited for pagination controls to load
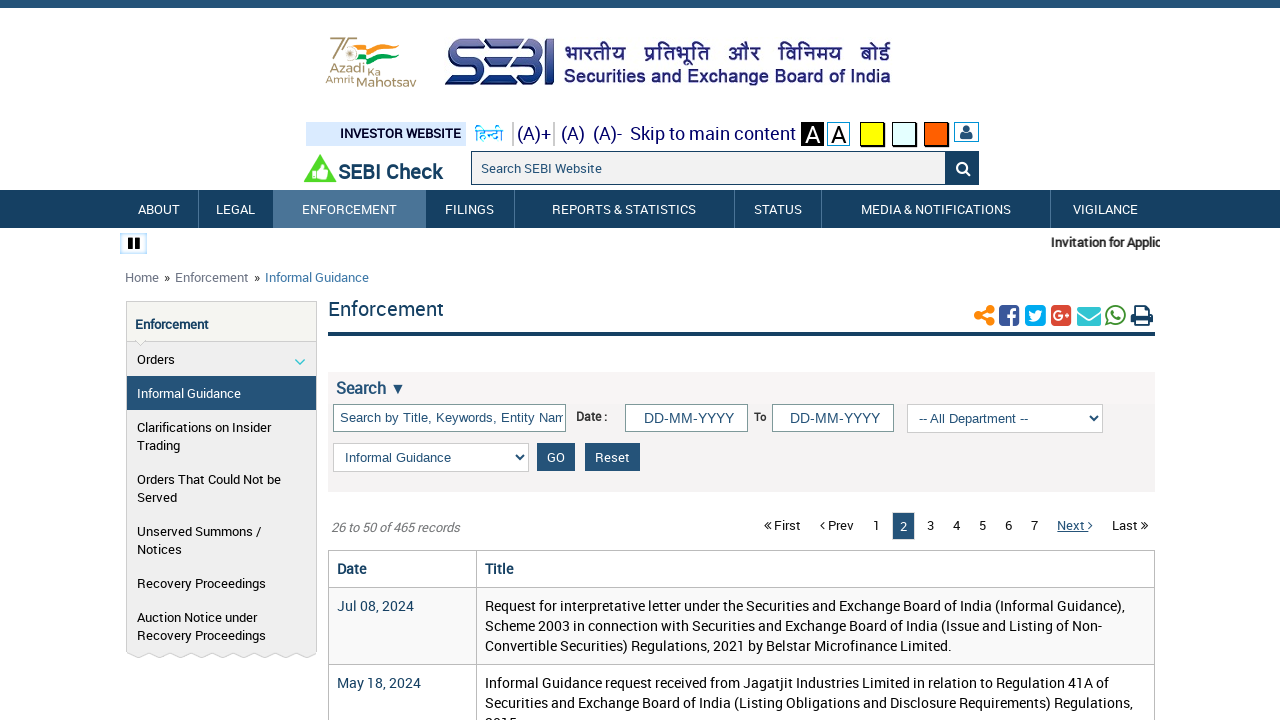

Waited for table rows to become visible on page
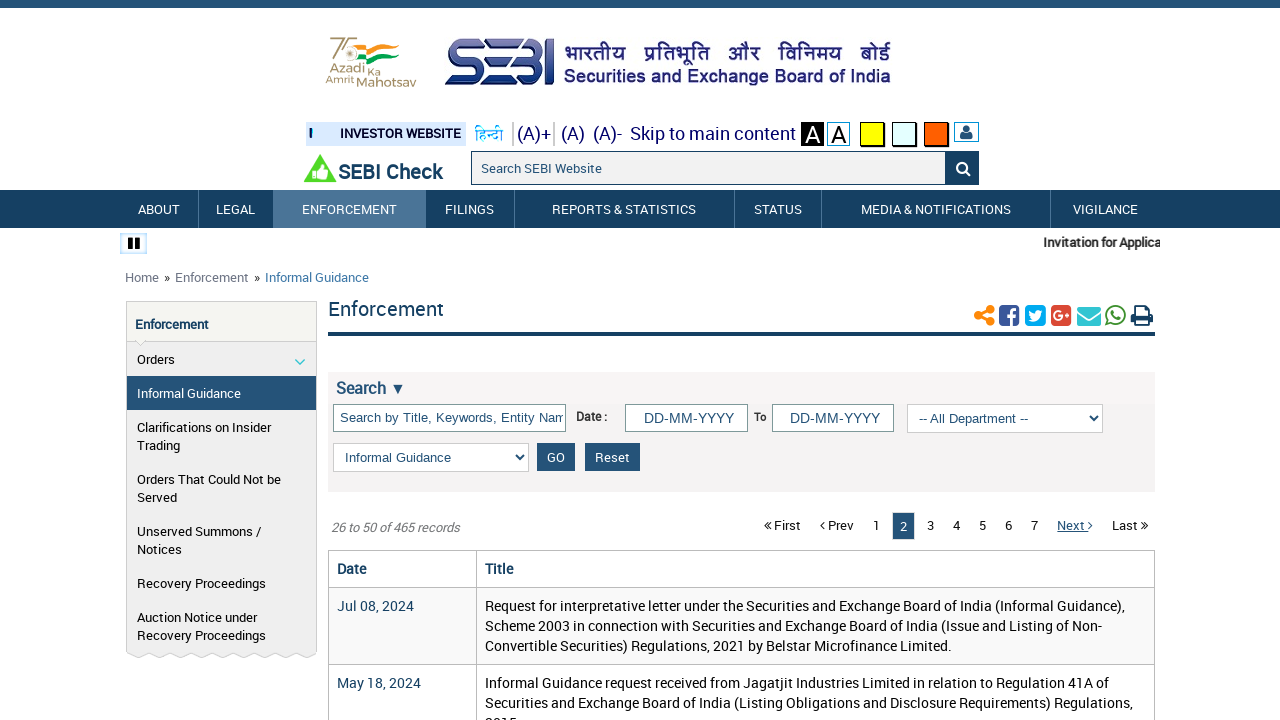

Clicked next page button to navigate to page 3 at (1075, 525) on xpath=//*[@id='ajax_cat']/div[1]/div[2]/ul/li >> nth=-2
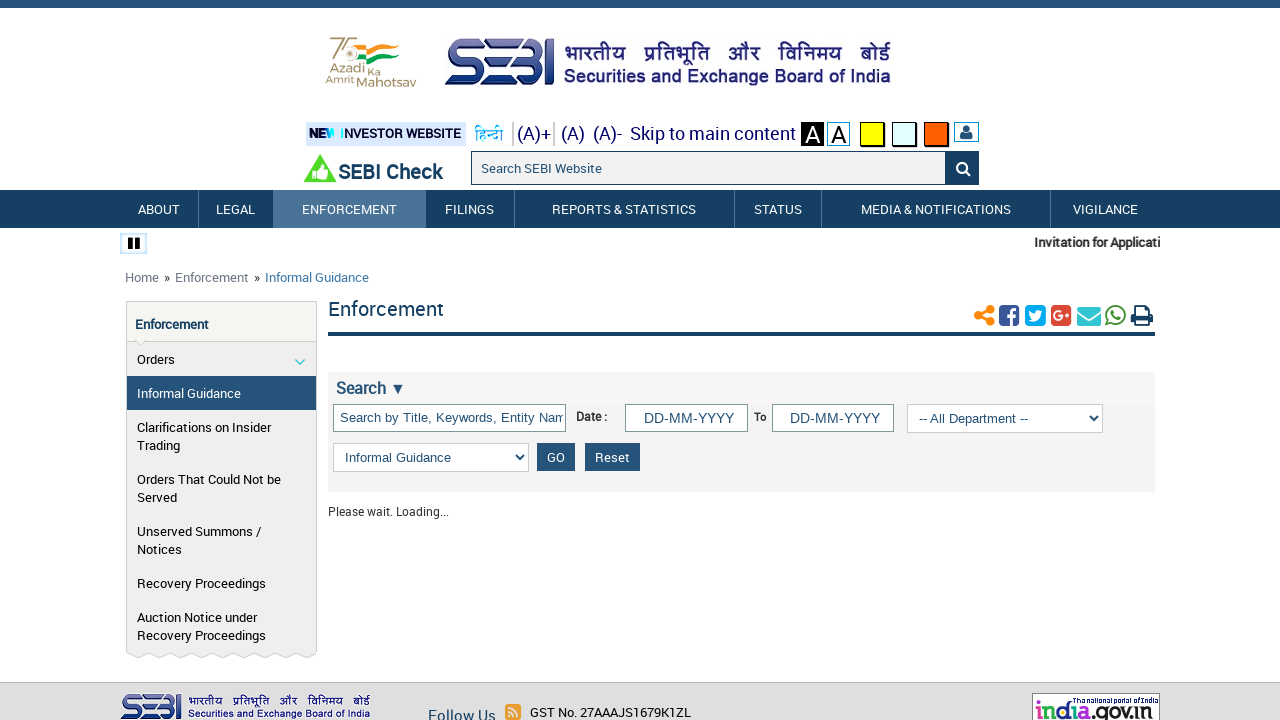

Waited for network idle state after page navigation
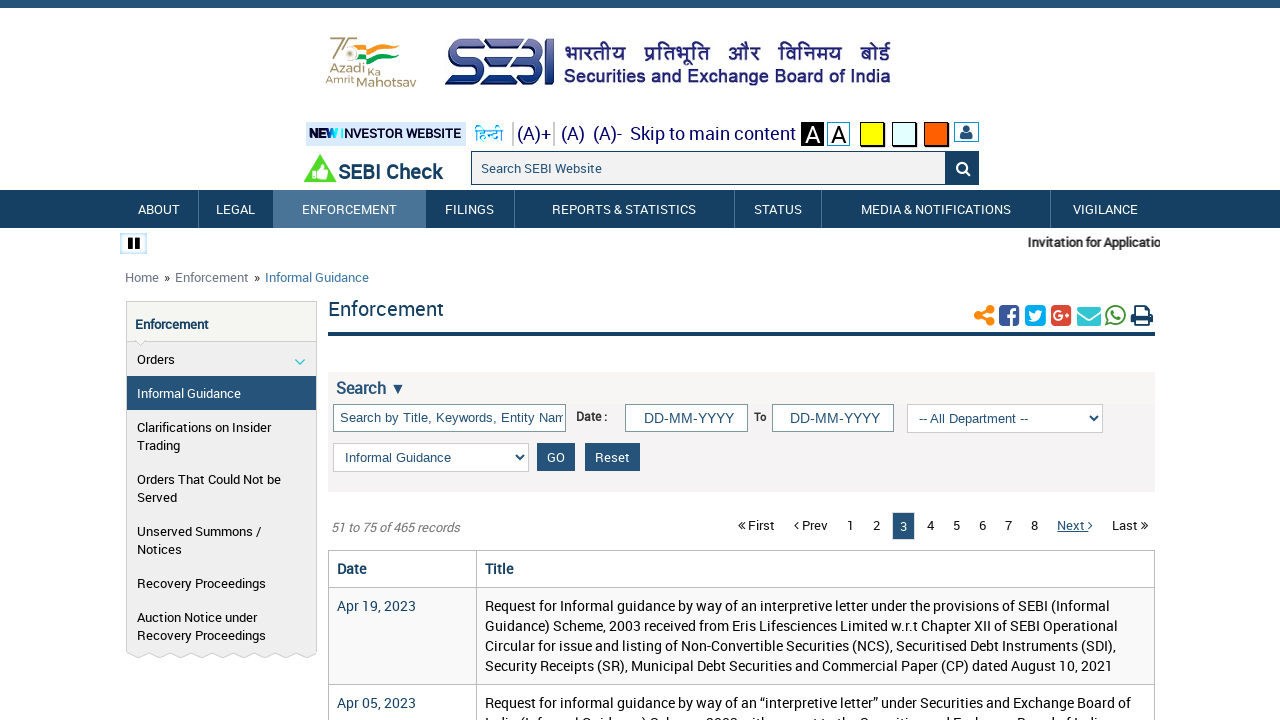

Waited for pagination controls to load
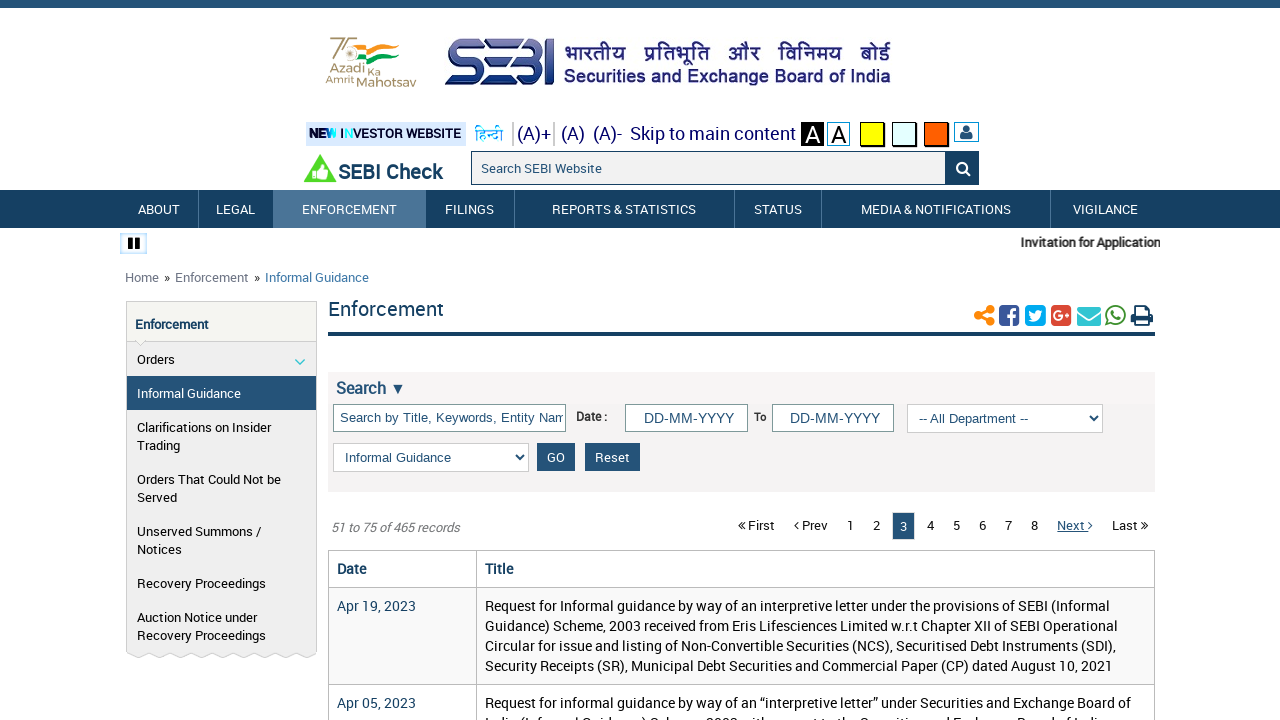

Waited for table rows to become visible on page
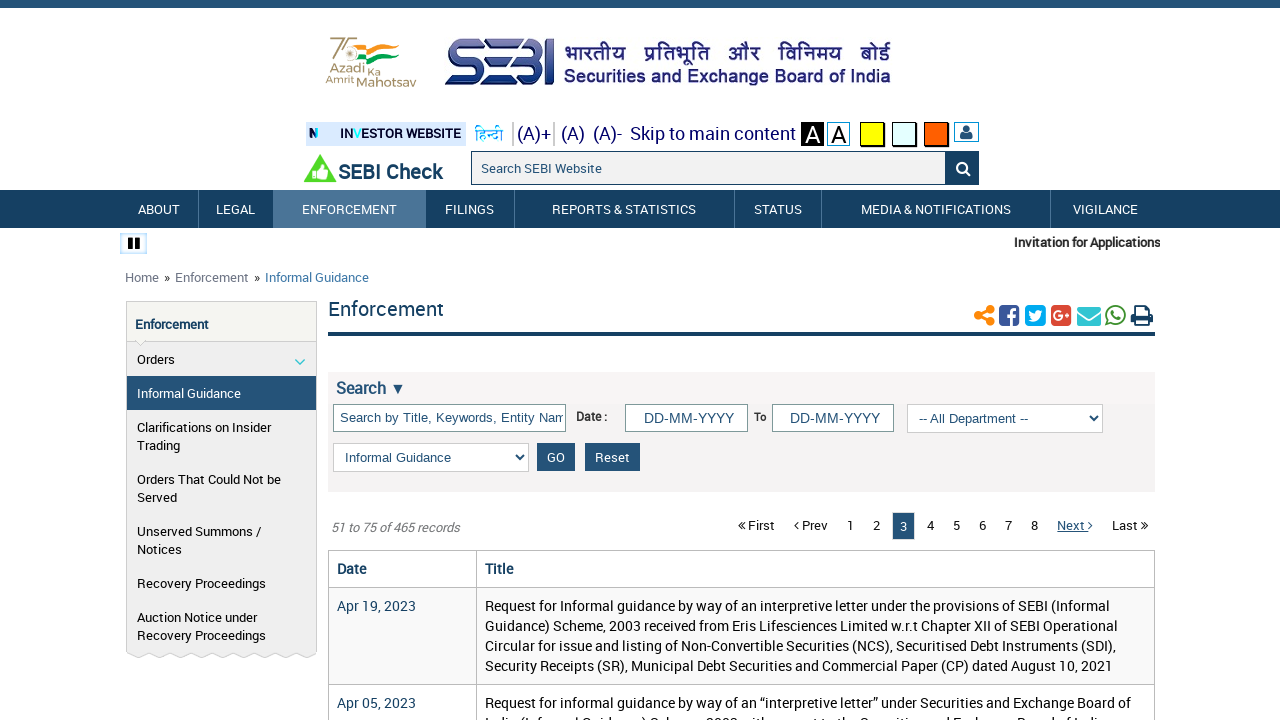

Clicked next page button to navigate to page 4 at (1075, 525) on xpath=//*[@id='ajax_cat']/div[1]/div[2]/ul/li >> nth=-2
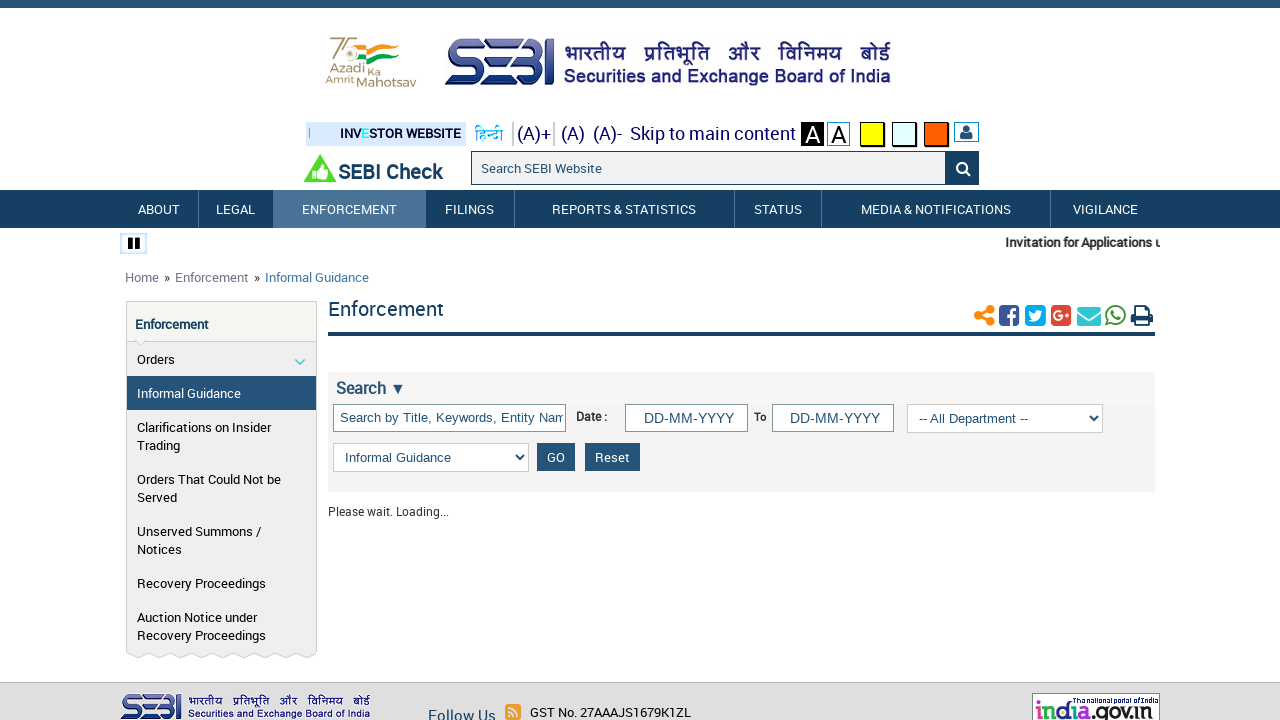

Waited for network idle state after page navigation
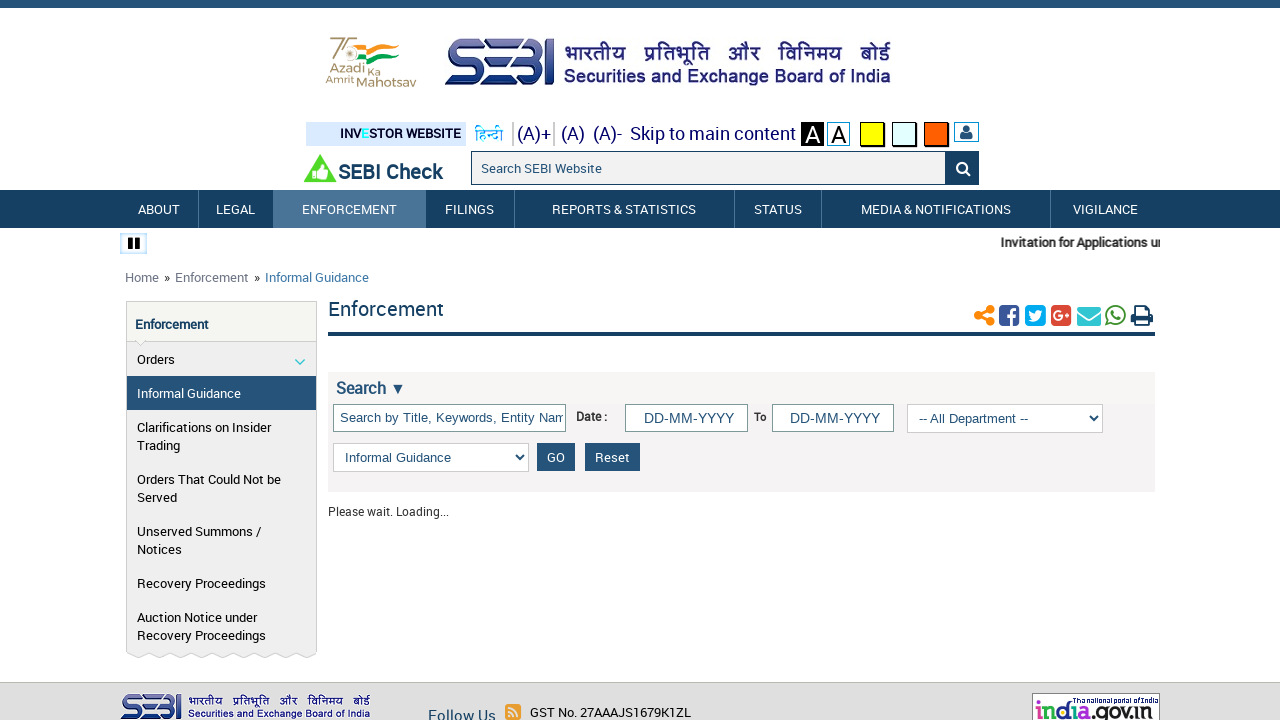

Waited for pagination controls to load
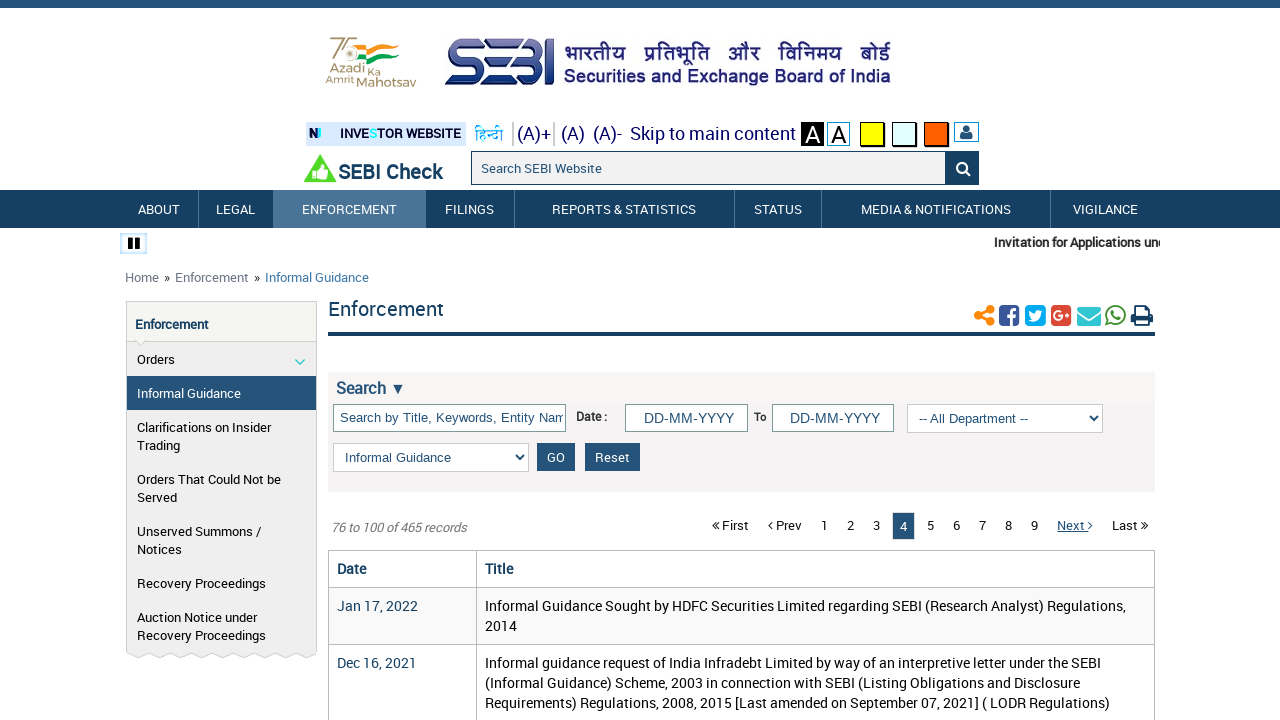

Waited for table rows to become visible on page
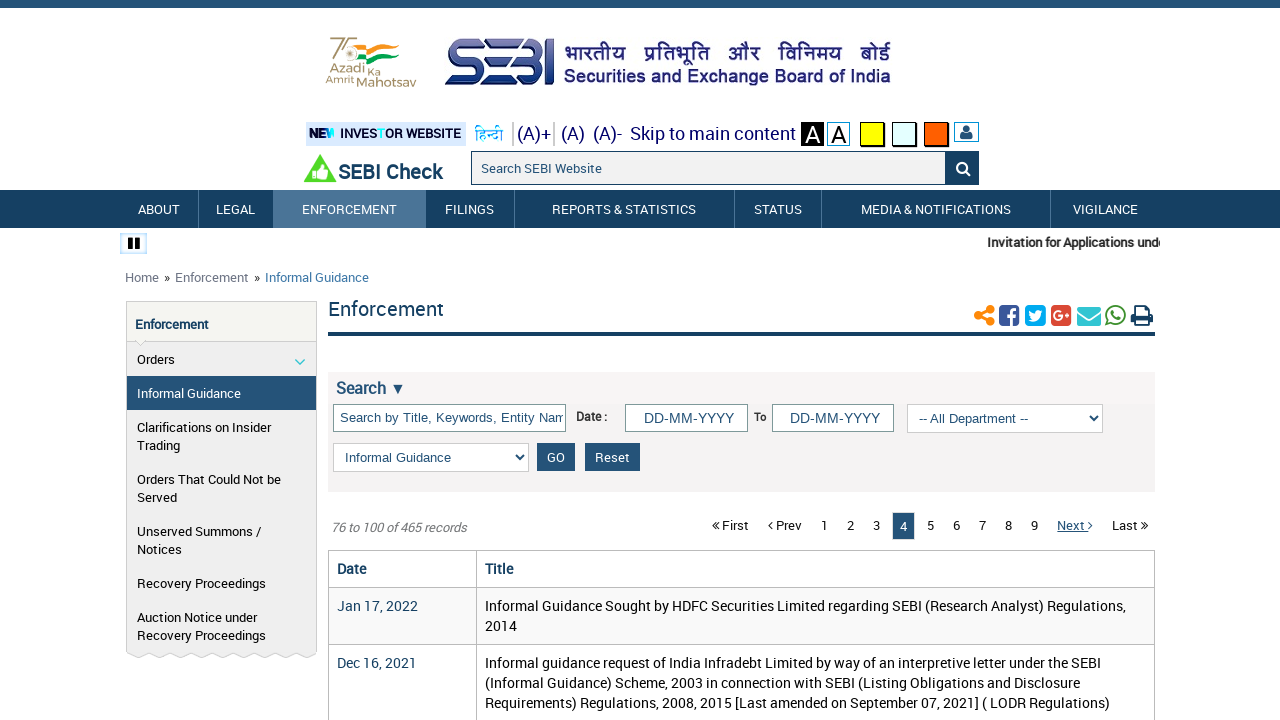

Clicked next page button to navigate to page 5 at (1075, 525) on xpath=//*[@id='ajax_cat']/div[1]/div[2]/ul/li >> nth=-2
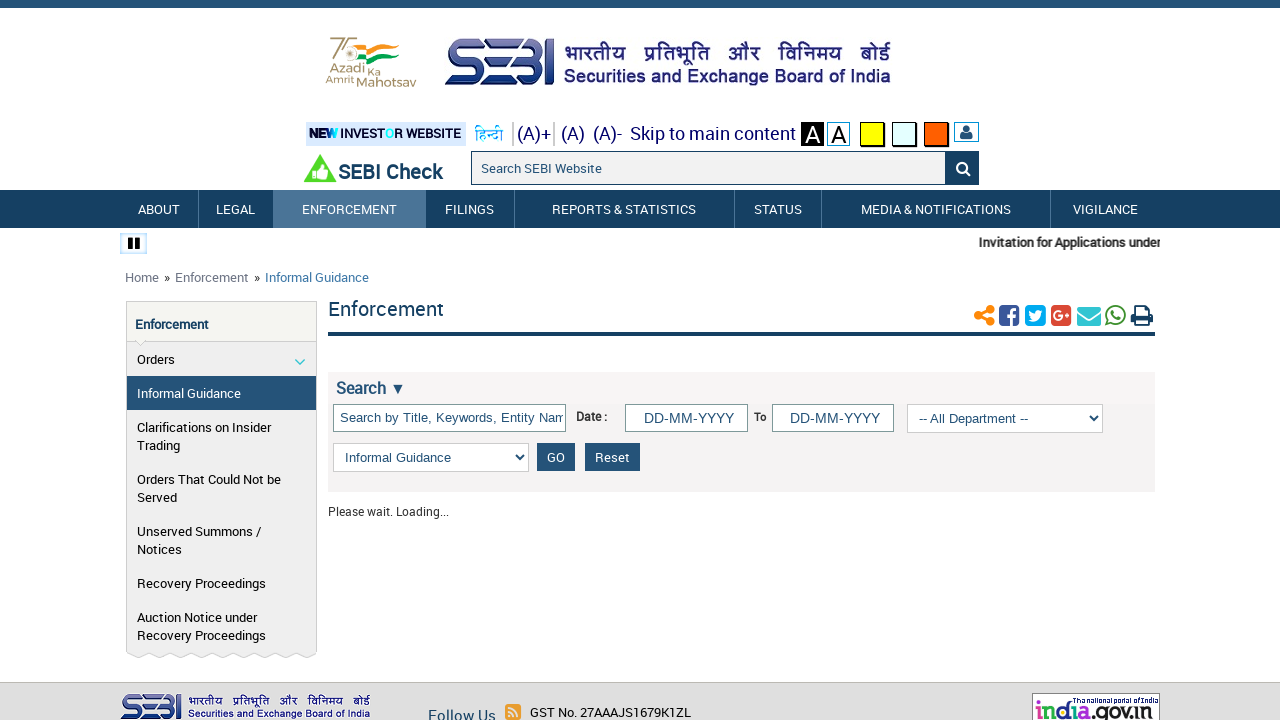

Waited for network idle state after page navigation
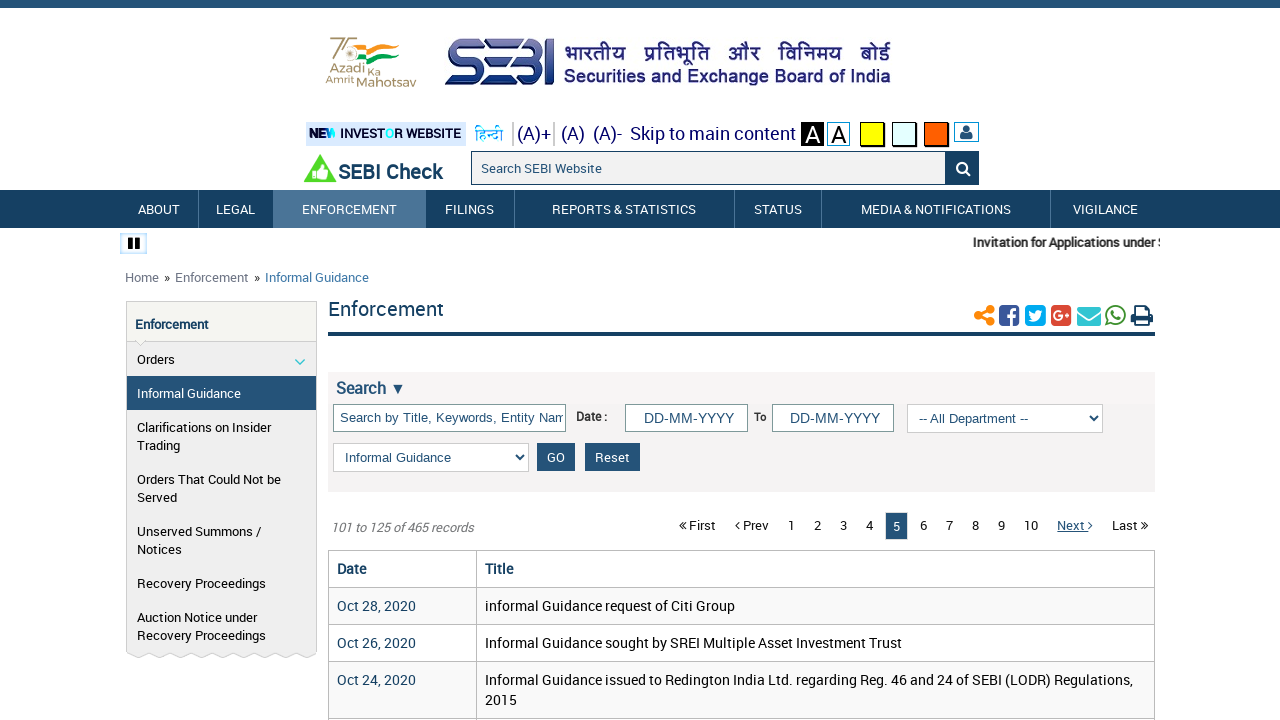

Waited for pagination controls to load
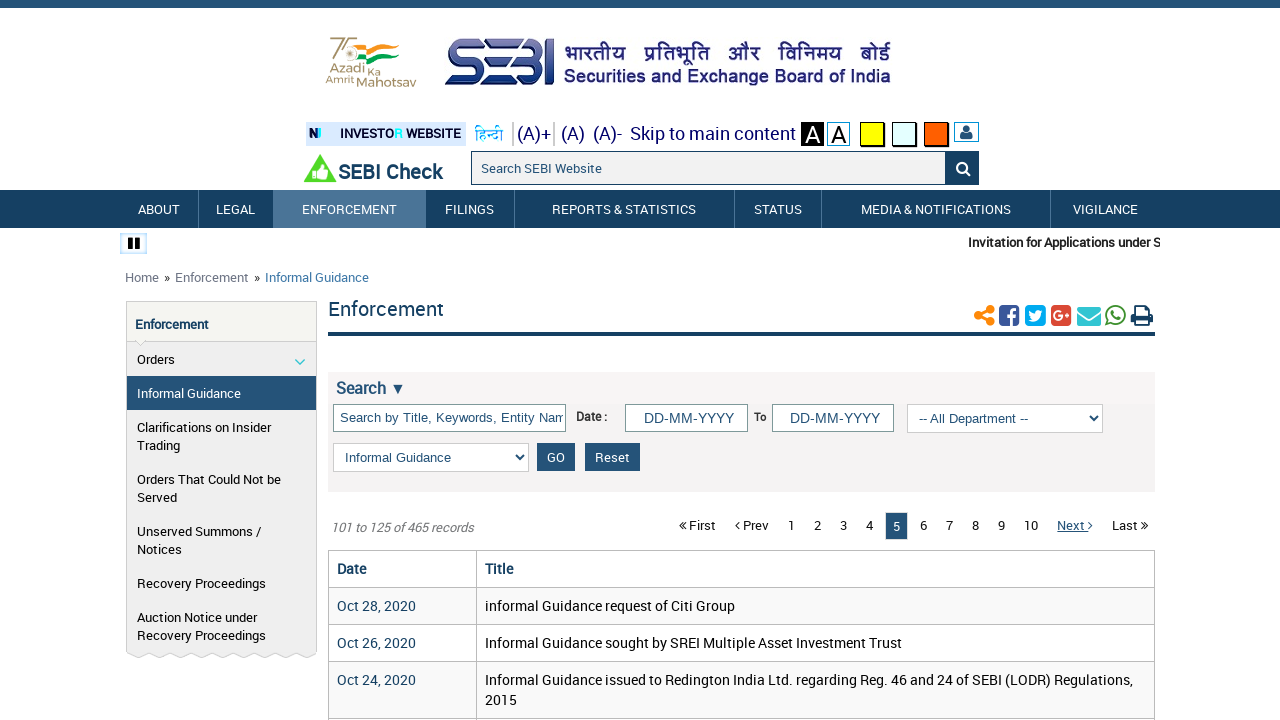

Waited for table rows to become visible on page
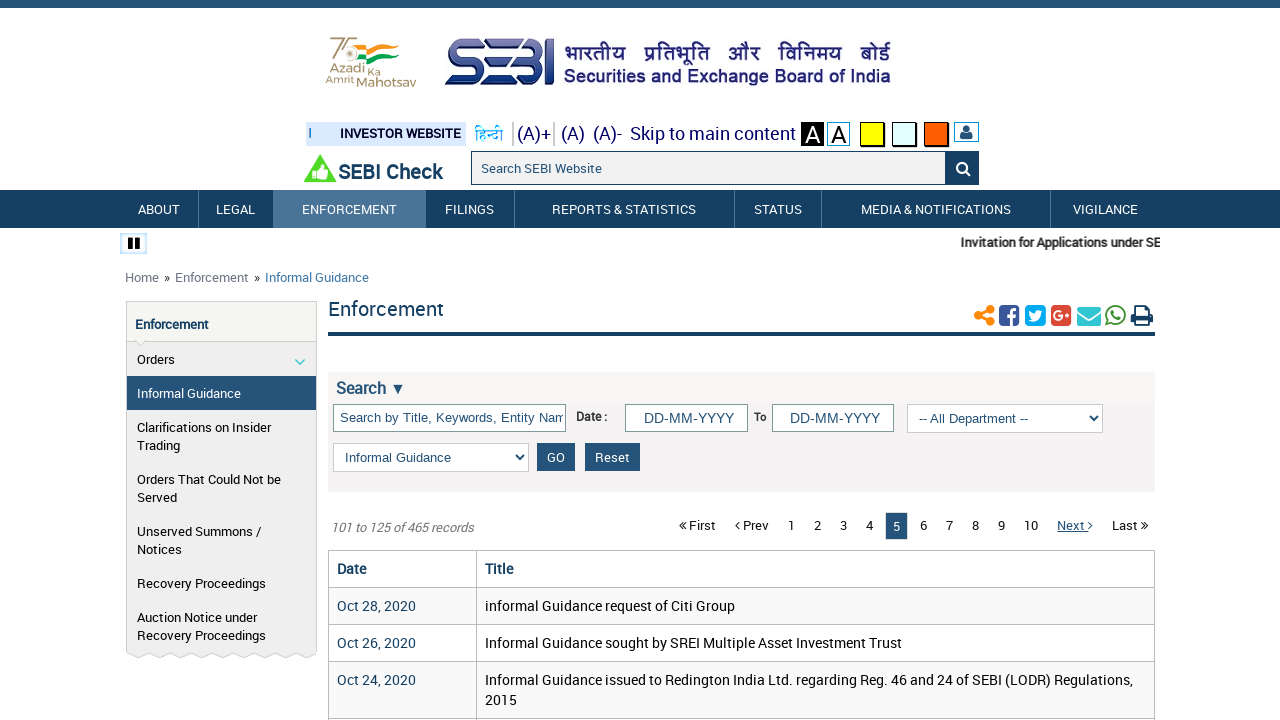

Clicked next page button to navigate to page 6 at (1075, 525) on xpath=//*[@id='ajax_cat']/div[1]/div[2]/ul/li >> nth=-2
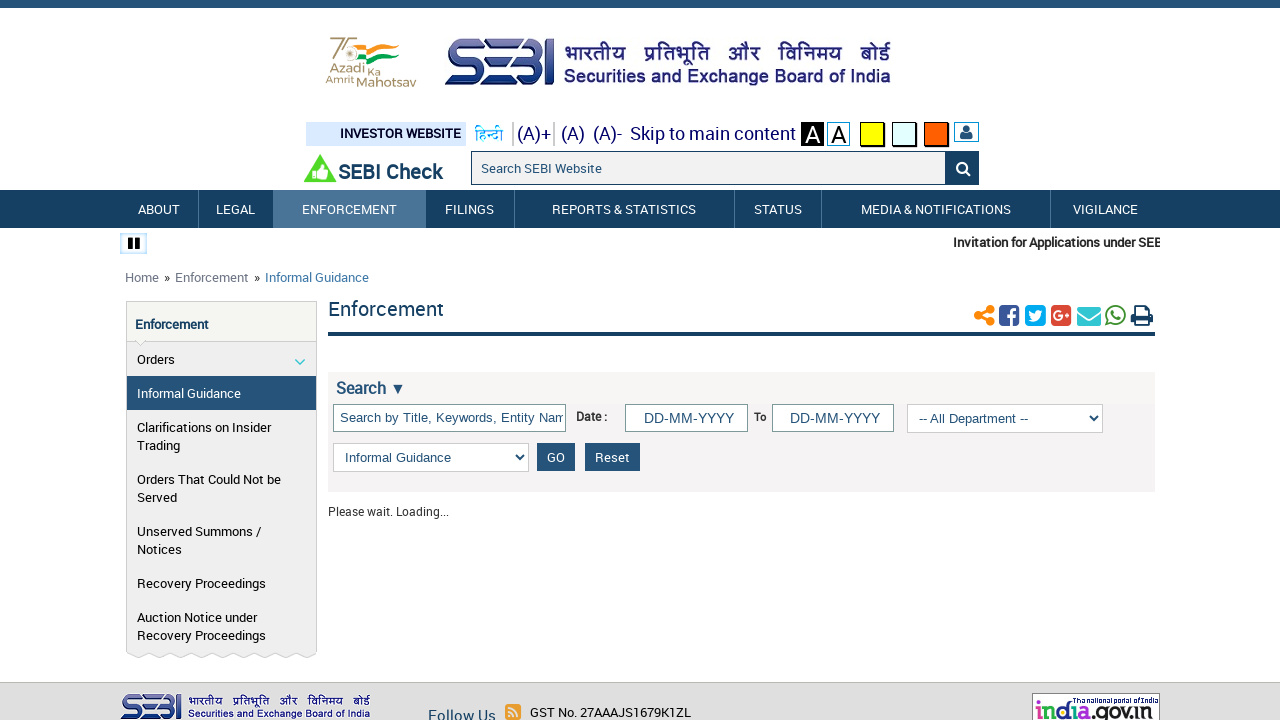

Waited for network idle state after page navigation
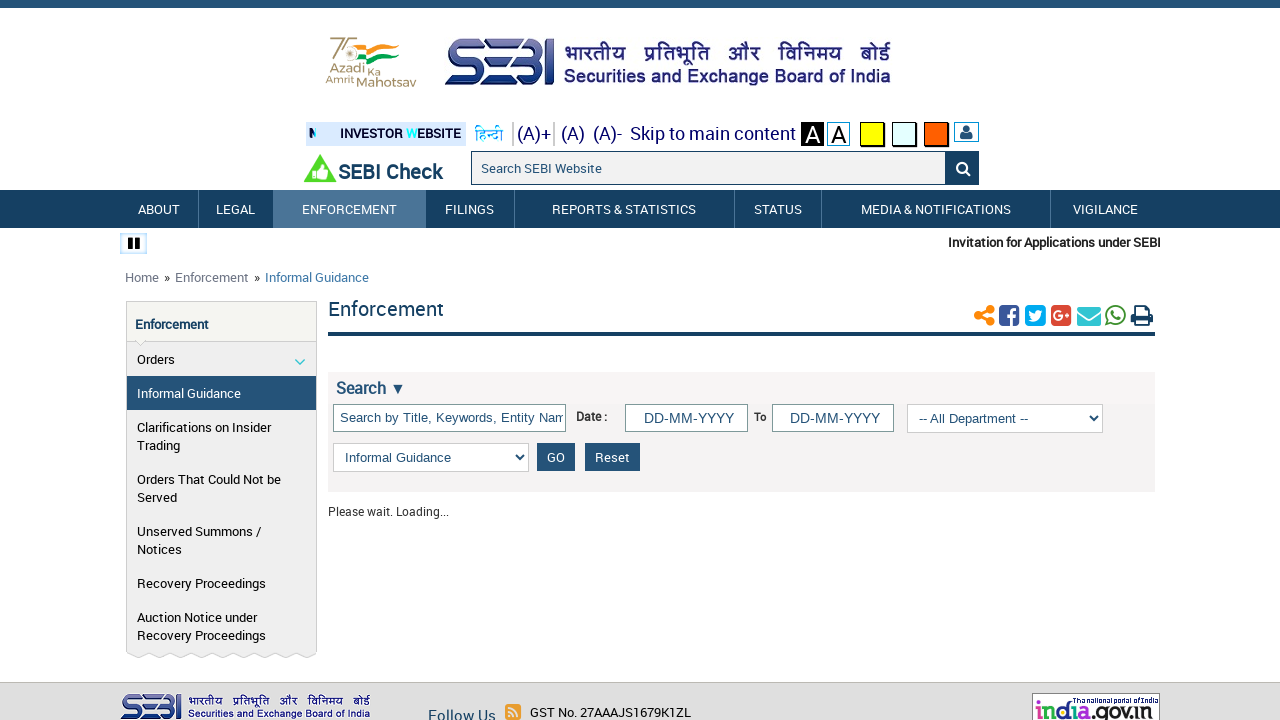

Waited for pagination controls to load
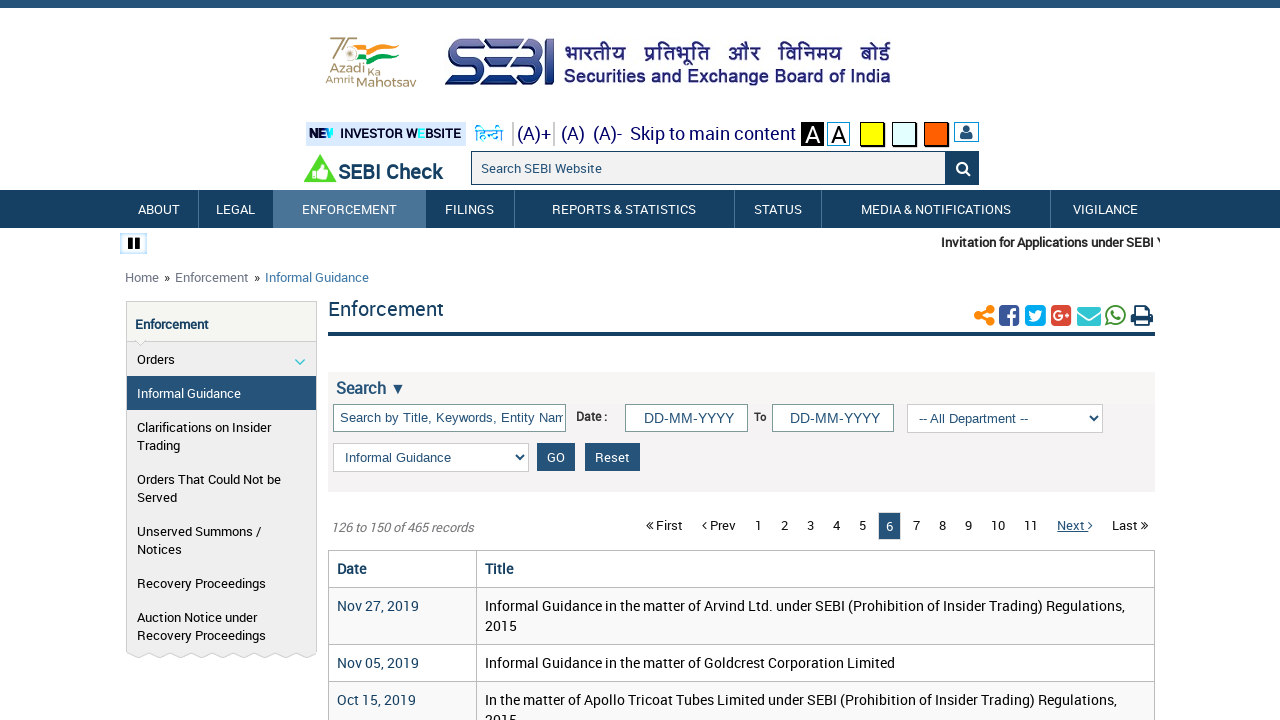

Waited for table rows to become visible on page
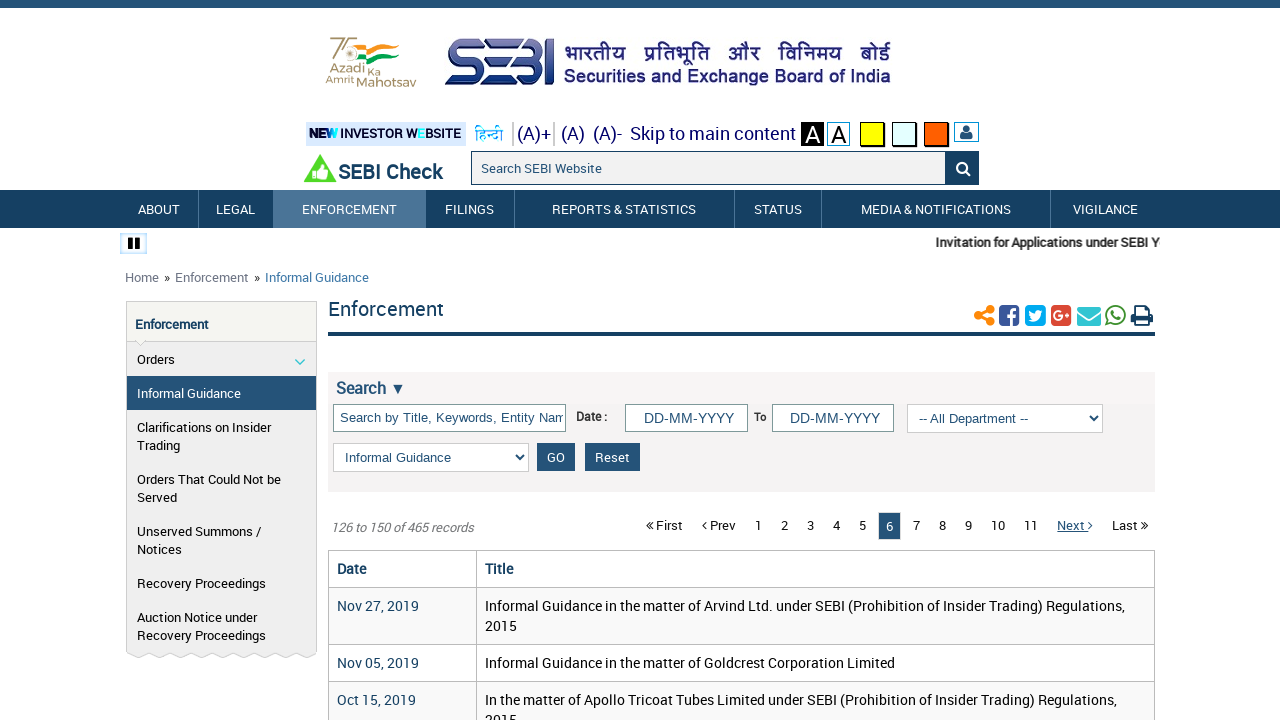

Clicked next page button to navigate to page 7 at (1075, 525) on xpath=//*[@id='ajax_cat']/div[1]/div[2]/ul/li >> nth=-2
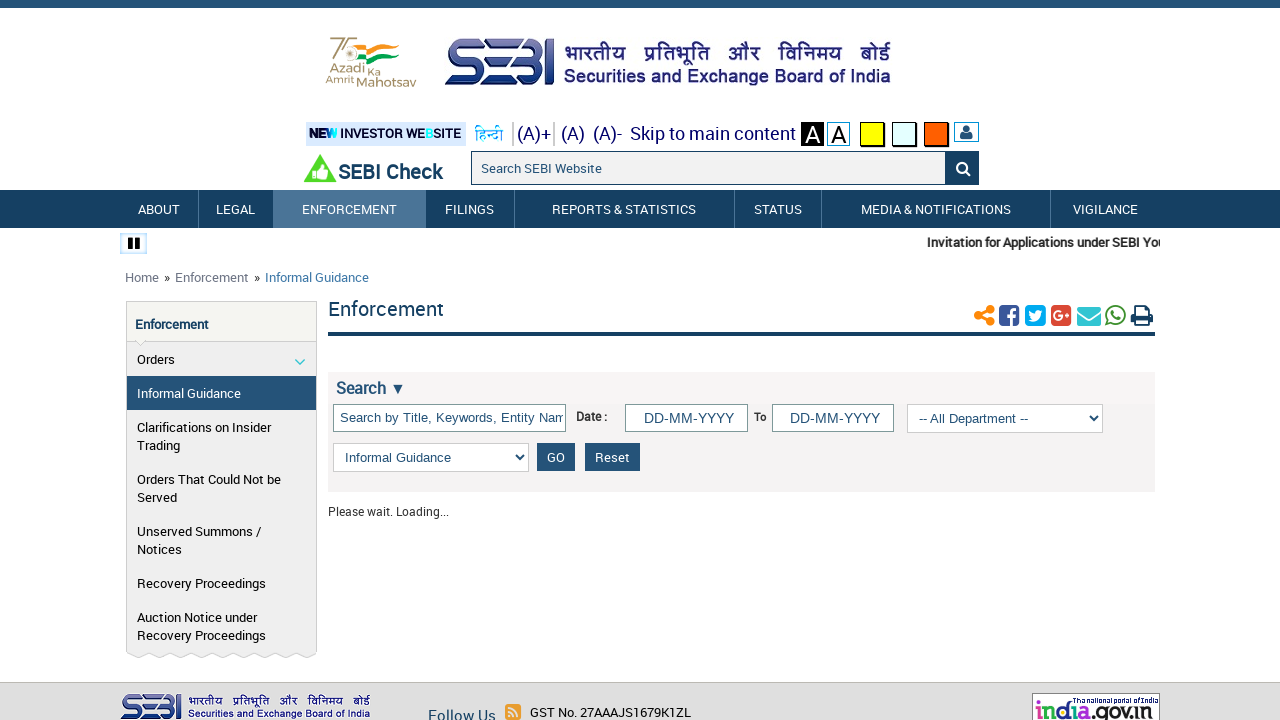

Waited for network idle state after page navigation
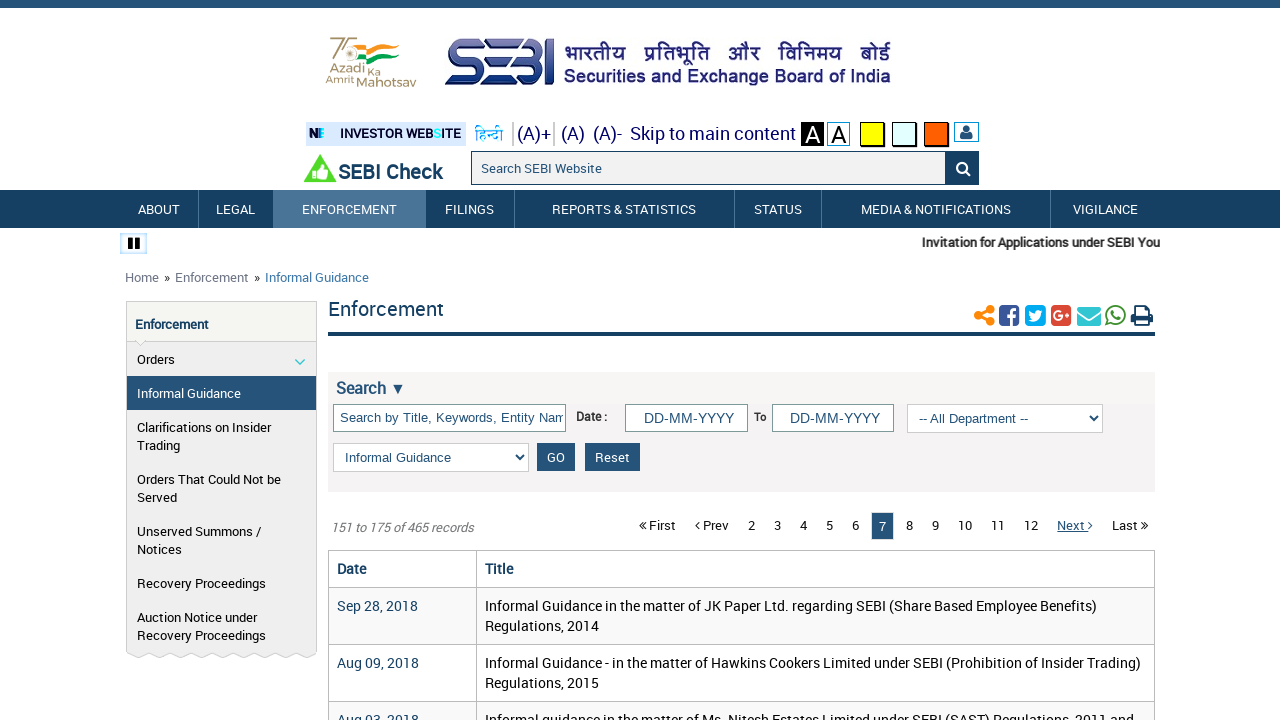

Waited for pagination controls to load
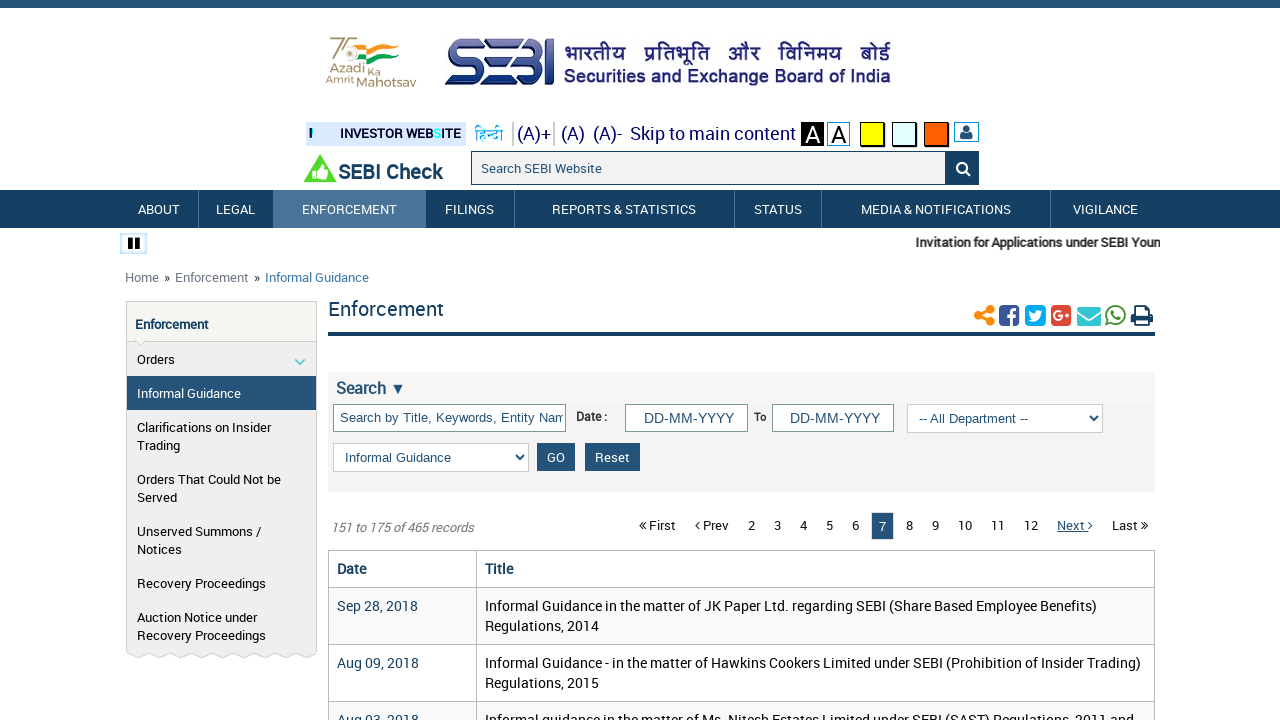

Waited for table rows to become visible on page
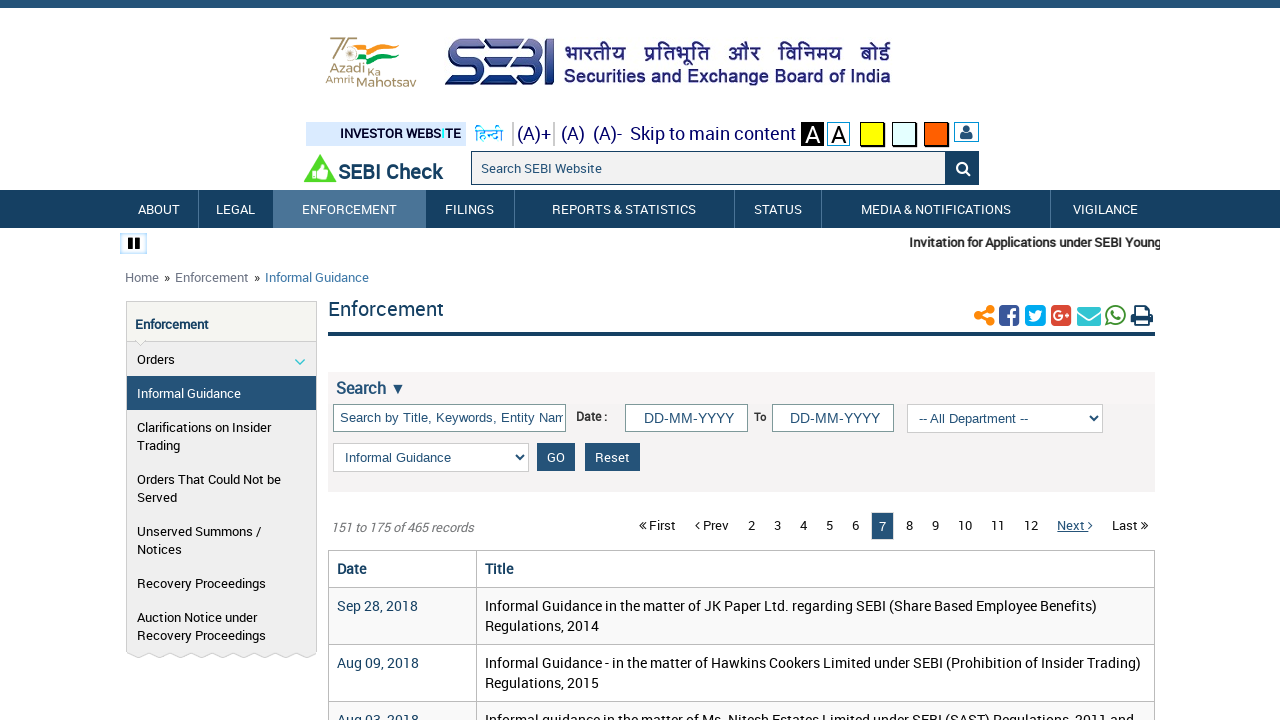

Clicked next page button to navigate to page 8 at (1075, 525) on xpath=//*[@id='ajax_cat']/div[1]/div[2]/ul/li >> nth=-2
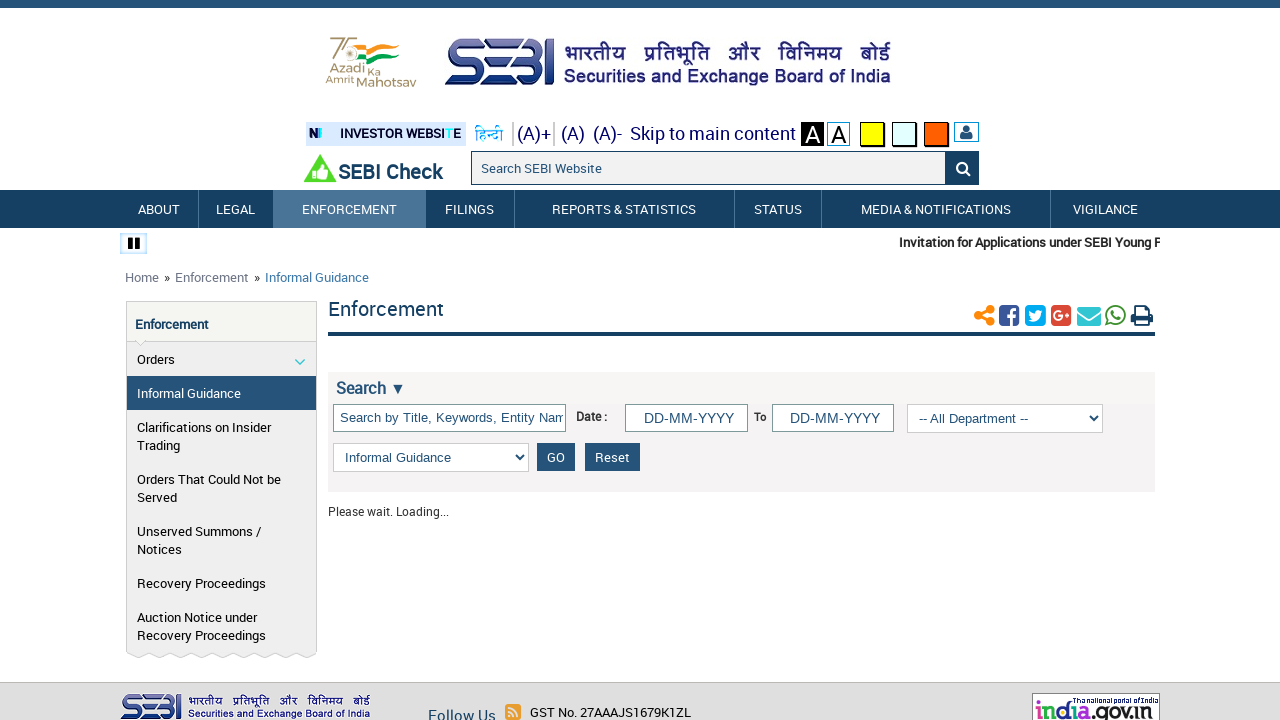

Waited for network idle state after page navigation
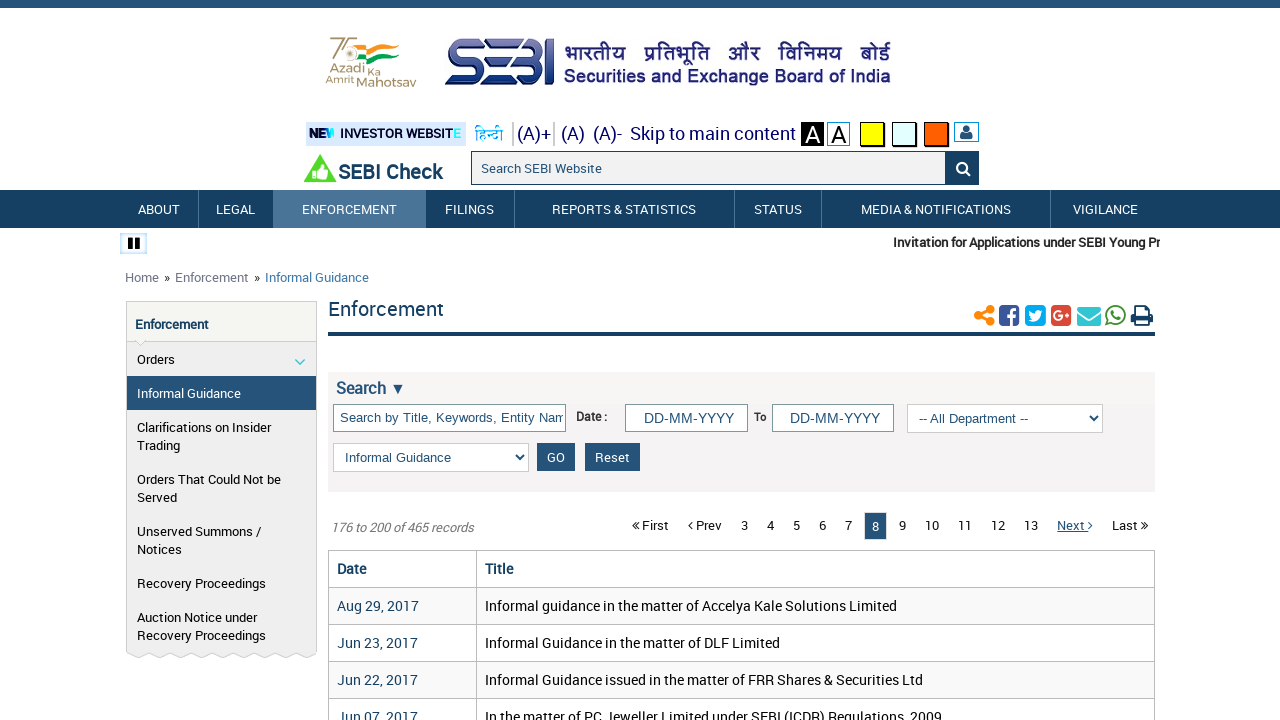

Waited for pagination controls to load
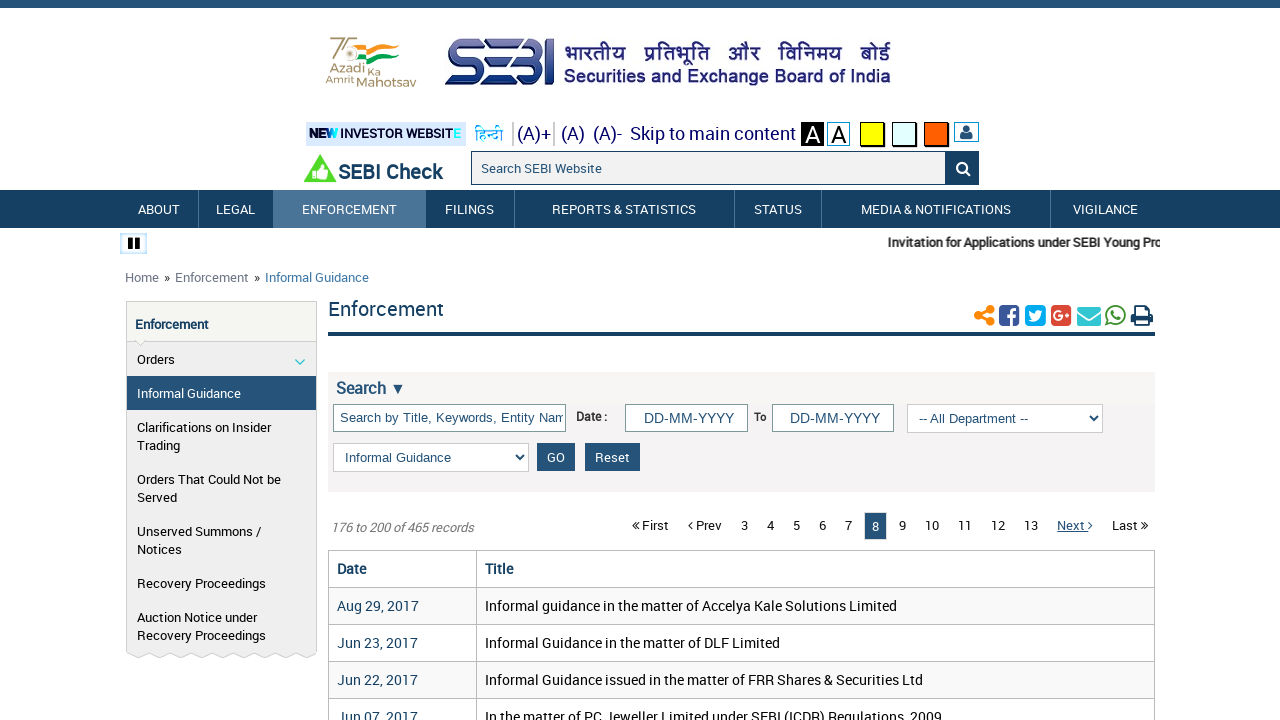

Waited for table rows to become visible on page
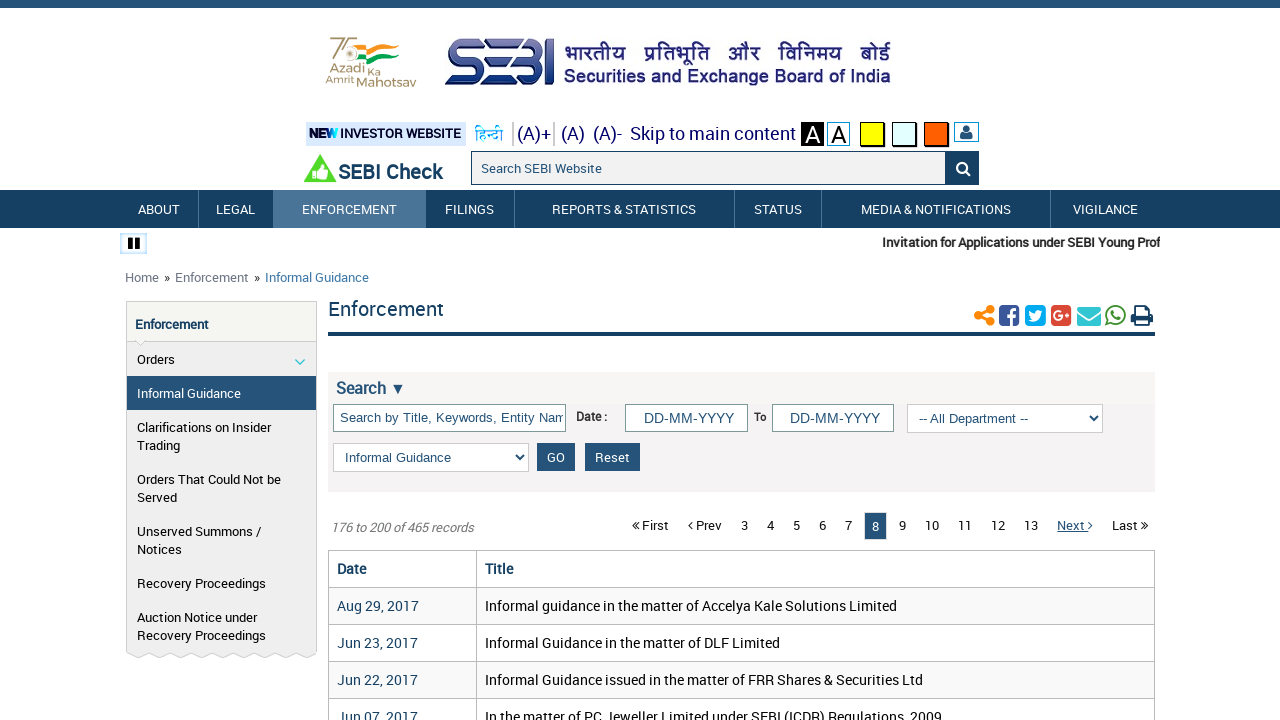

Clicked next page button to navigate to page 9 at (1075, 525) on xpath=//*[@id='ajax_cat']/div[1]/div[2]/ul/li >> nth=-2
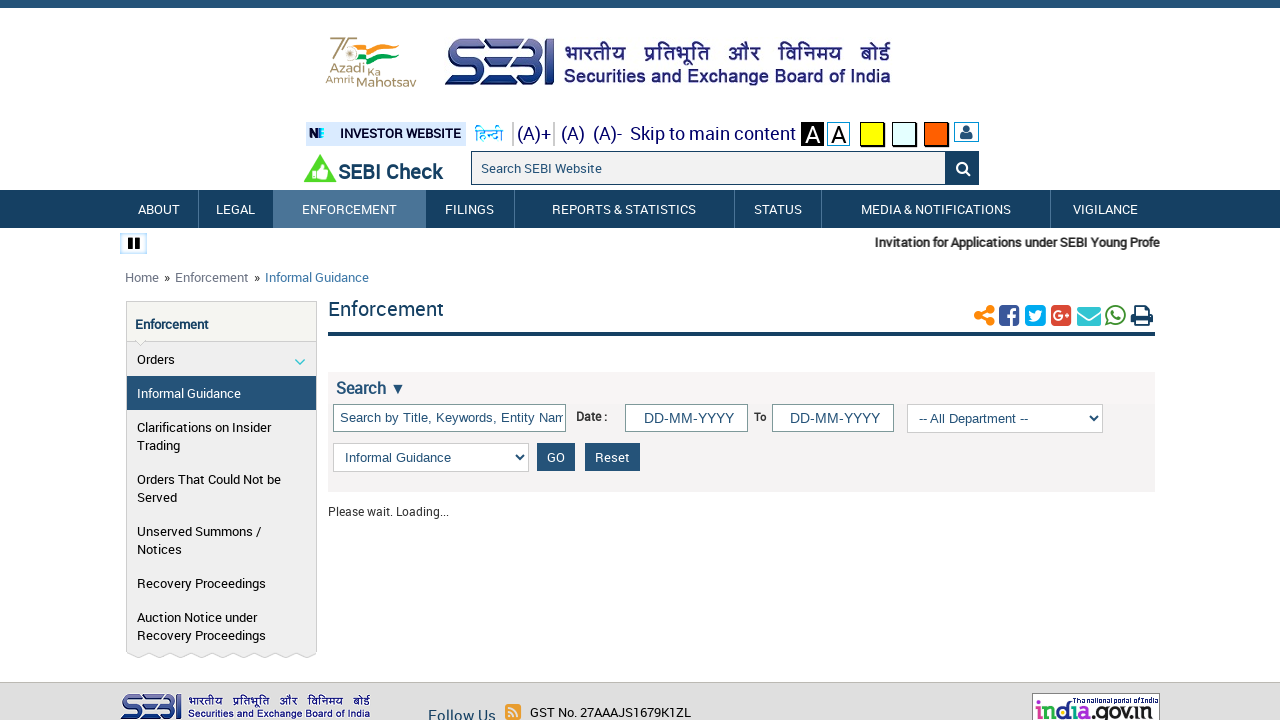

Waited for network idle state after page navigation
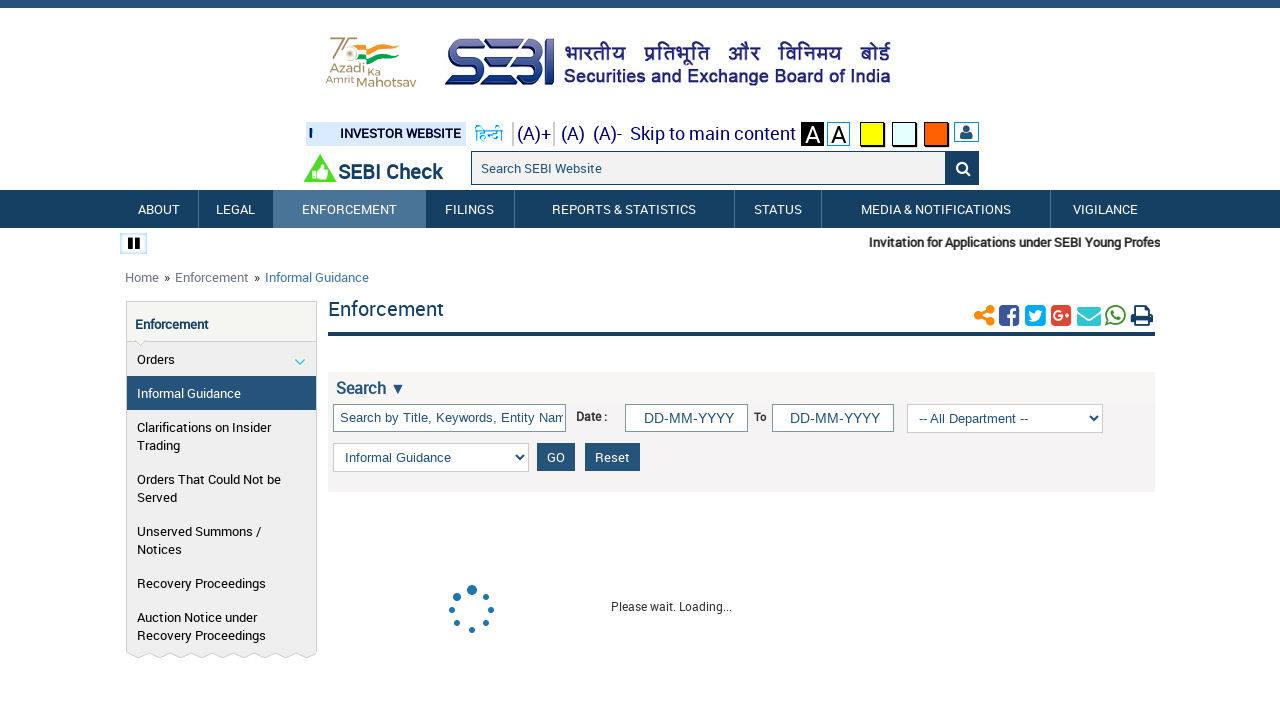

Waited for pagination controls to load
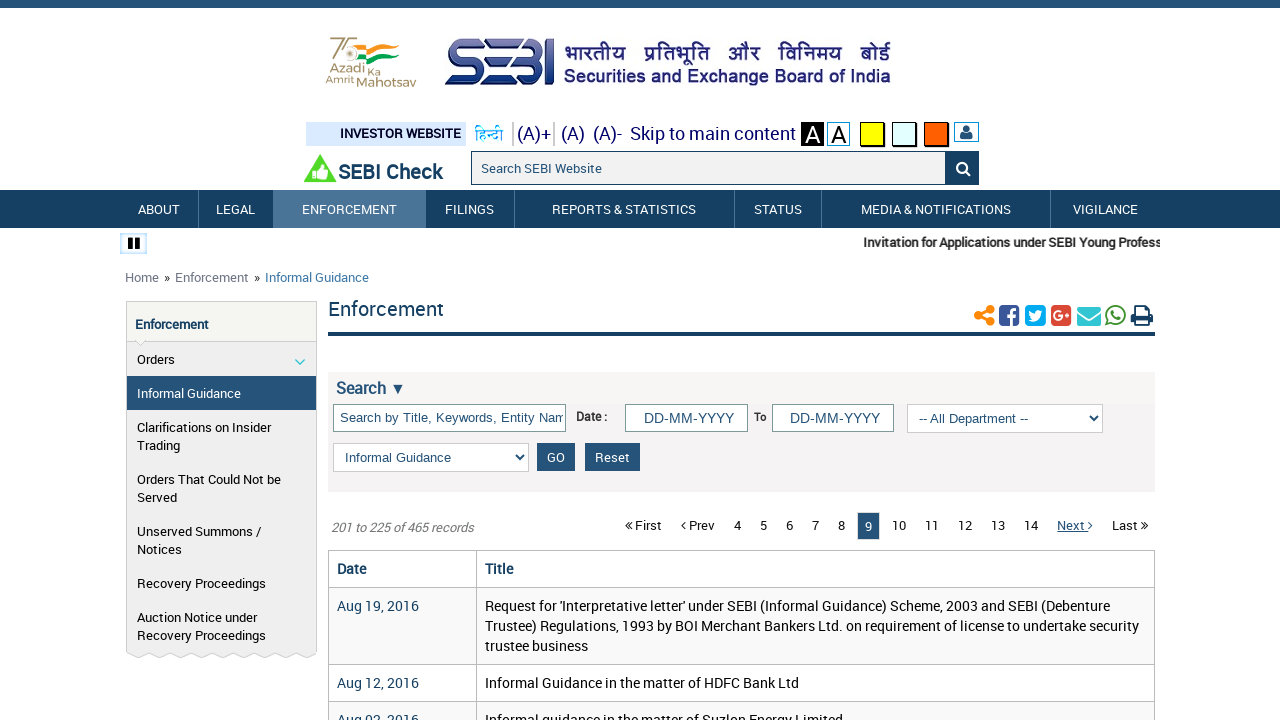

Waited for table rows to become visible on page
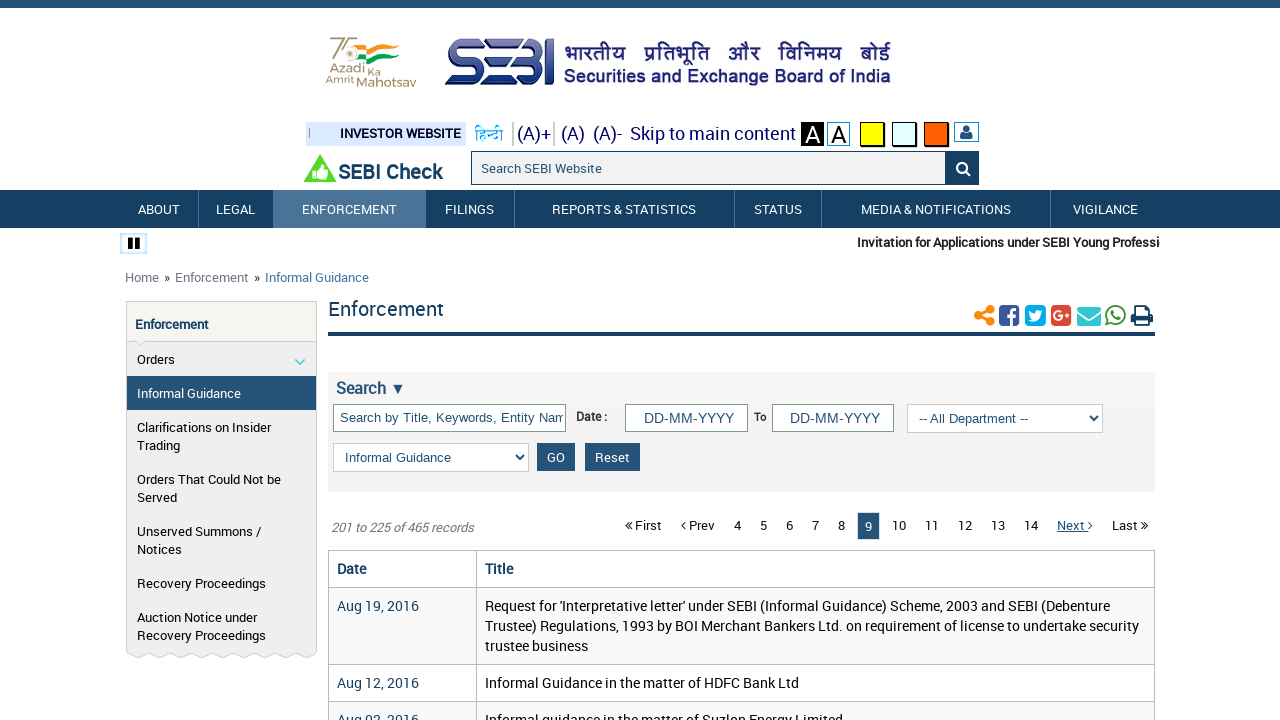

Clicked next page button to navigate to page 10 at (1075, 525) on xpath=//*[@id='ajax_cat']/div[1]/div[2]/ul/li >> nth=-2
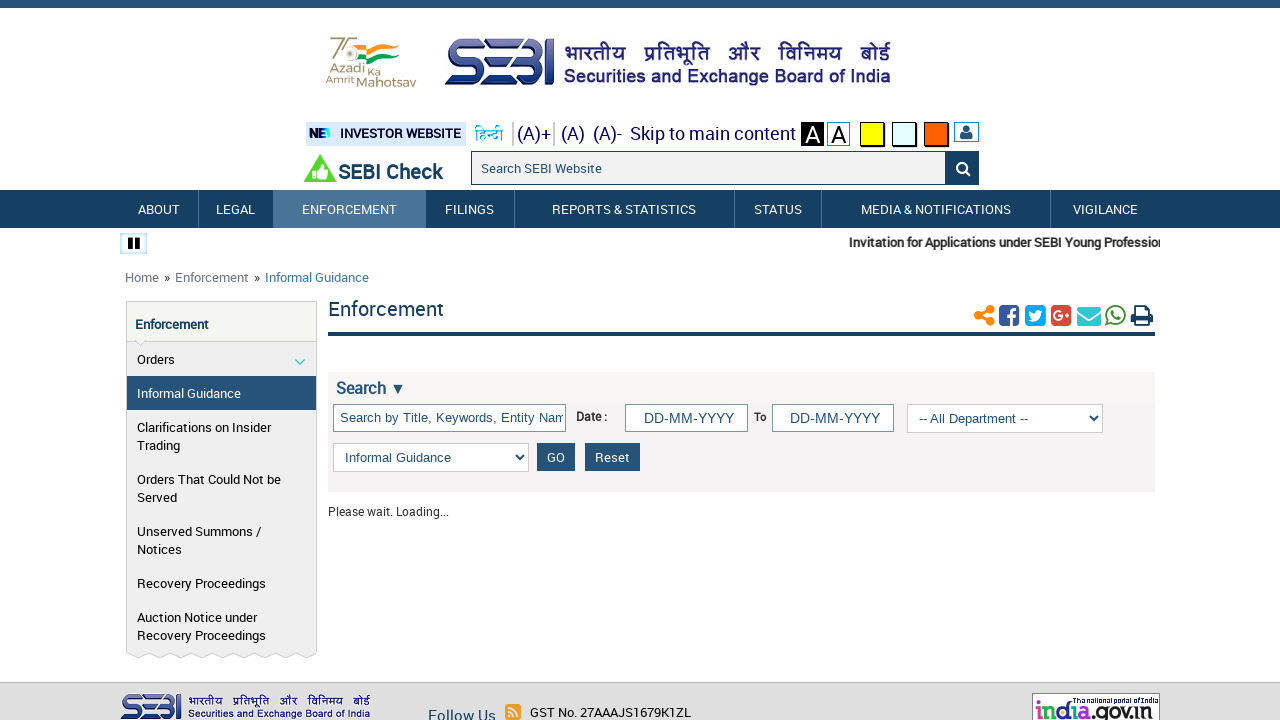

Waited for network idle state after page navigation
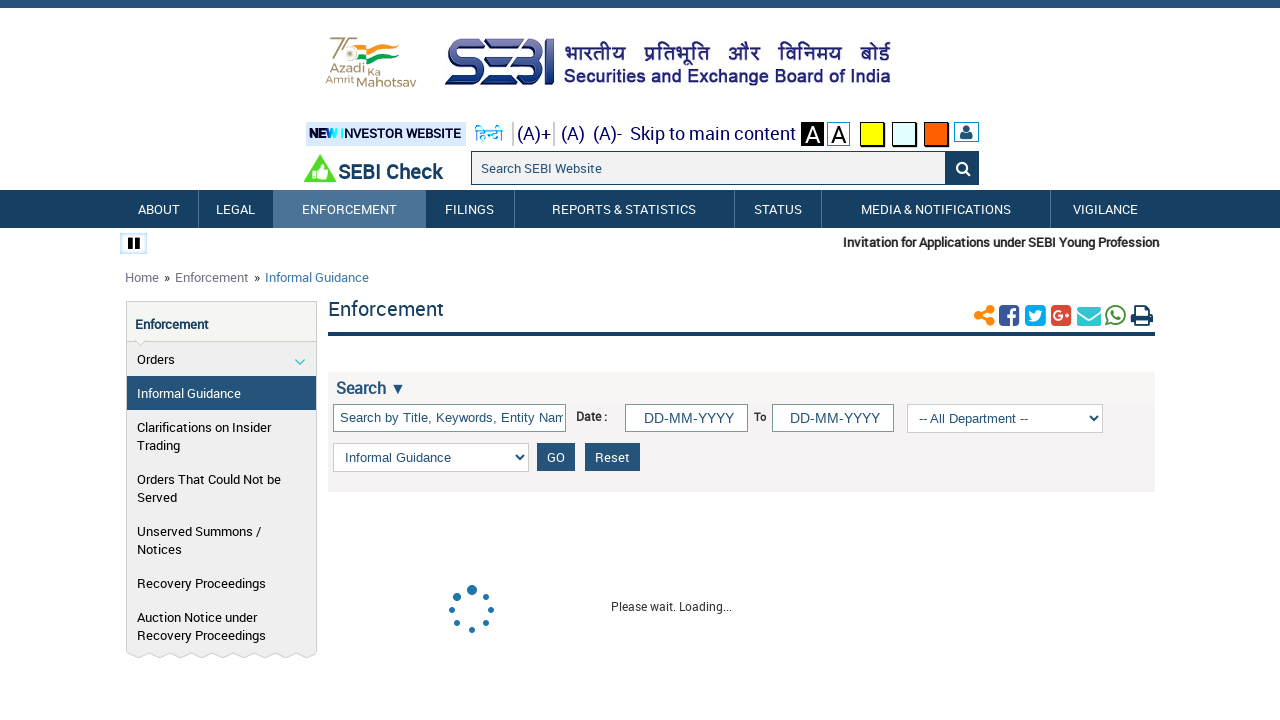

Waited for pagination controls to load
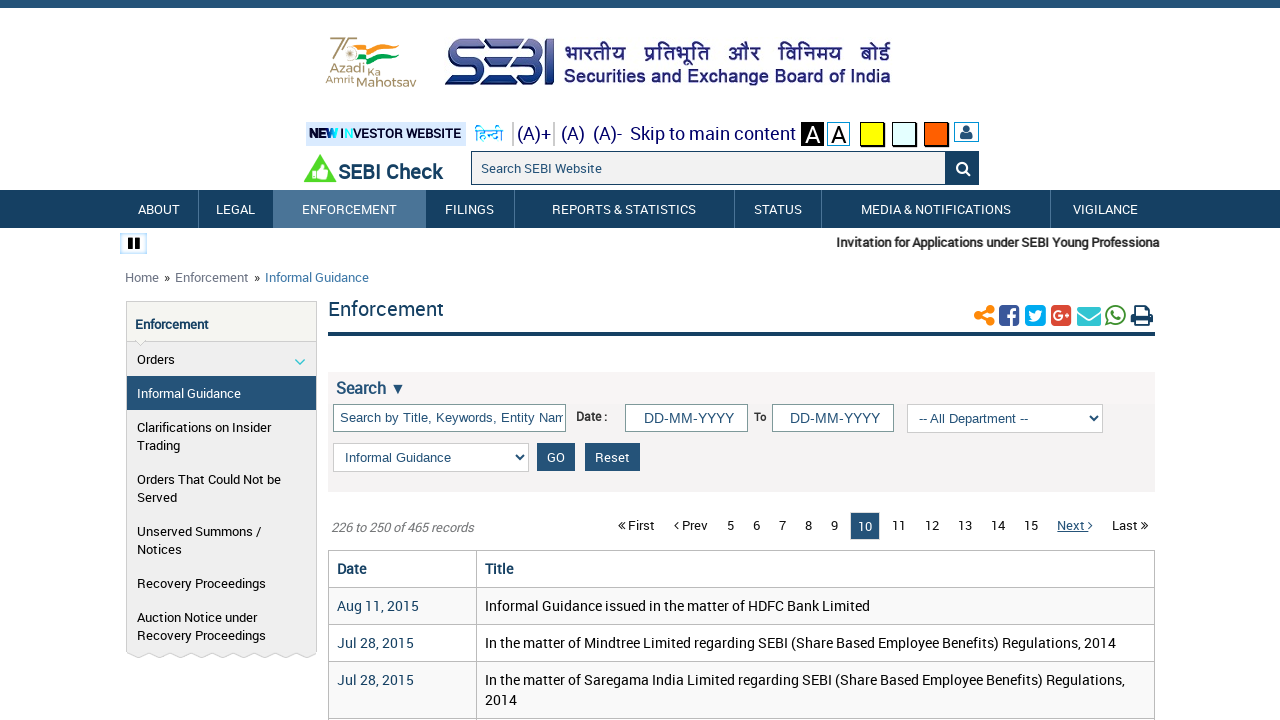

Waited for table rows to become visible on page
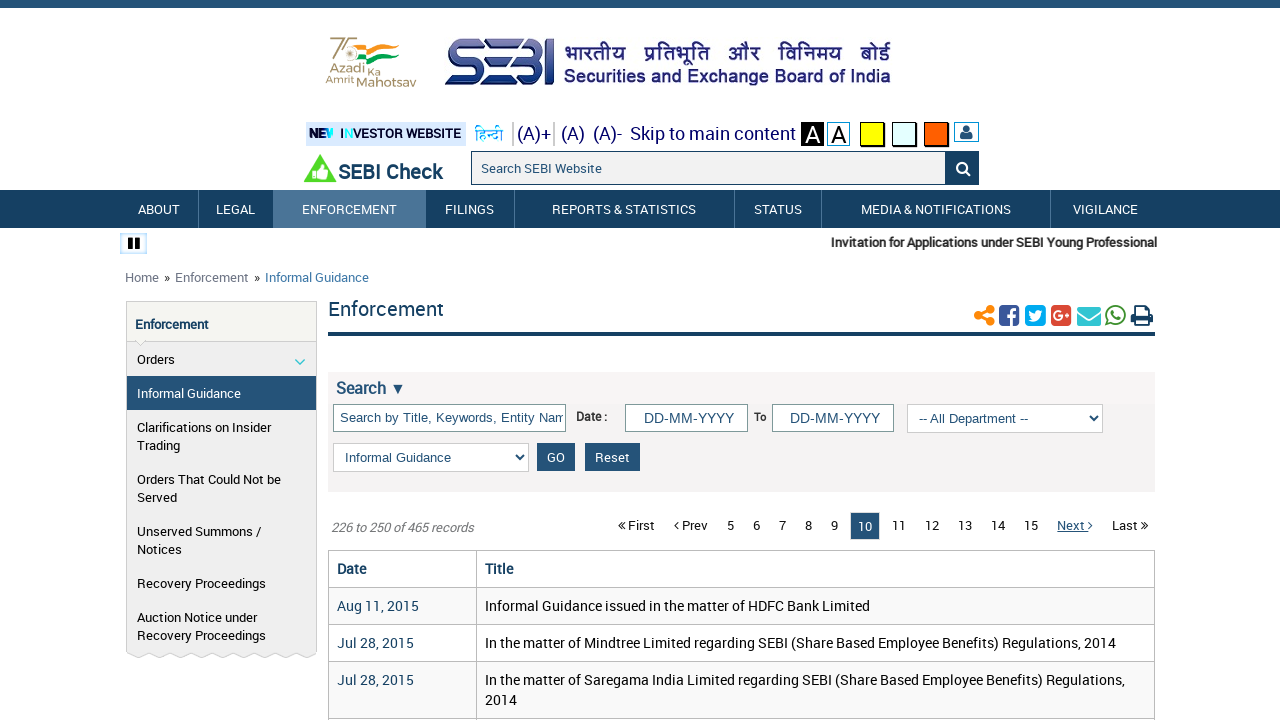

Clicked next page button to navigate to page 11 at (1075, 525) on xpath=//*[@id='ajax_cat']/div[1]/div[2]/ul/li >> nth=-2
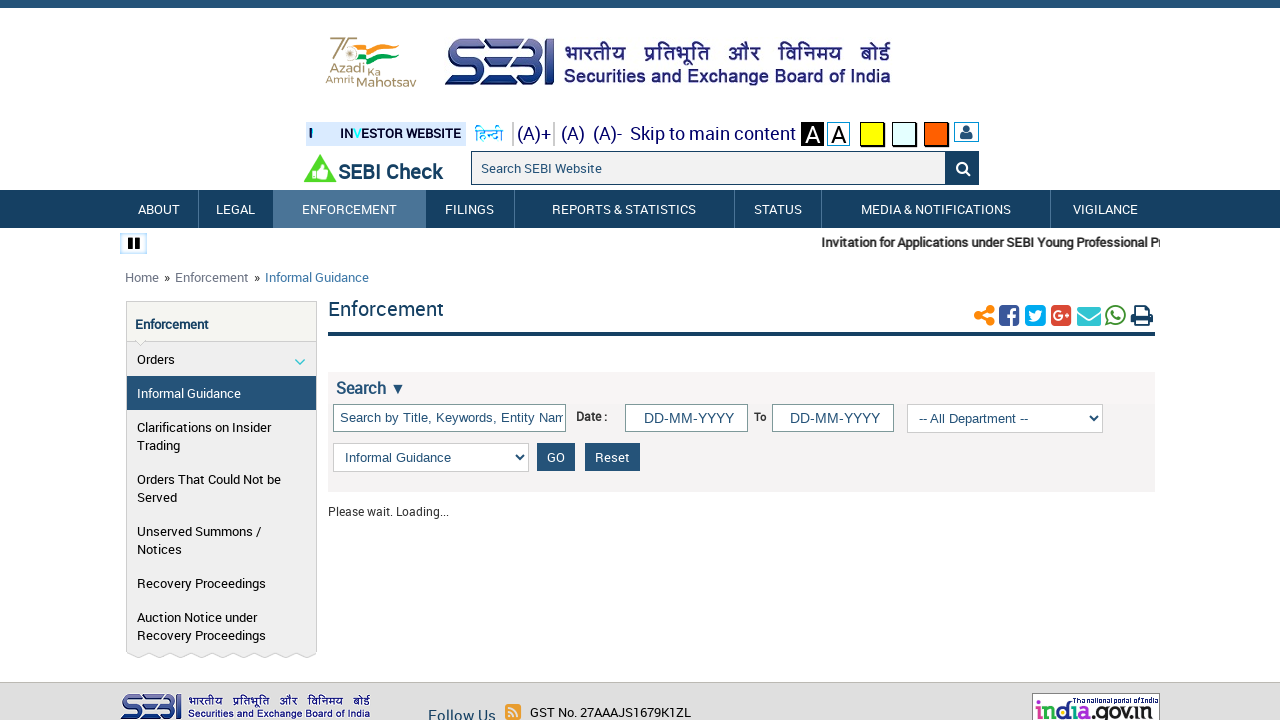

Waited for network idle state after page navigation
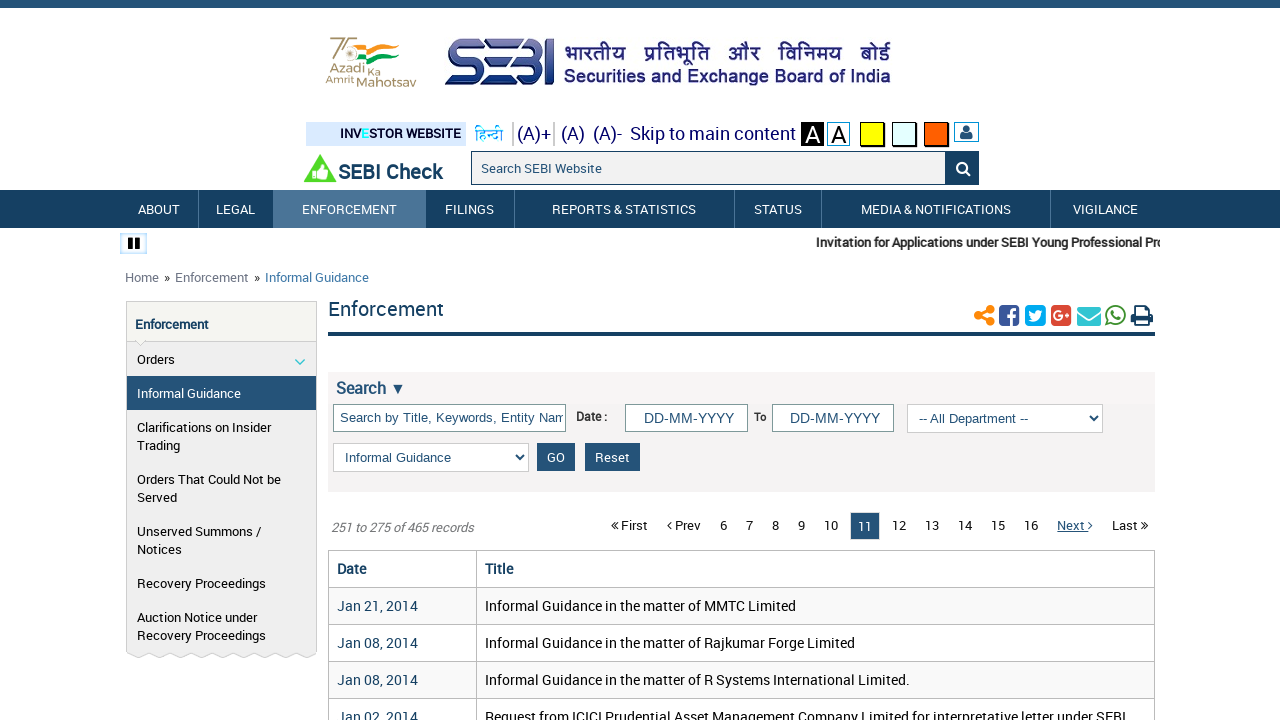

Waited for pagination controls to load
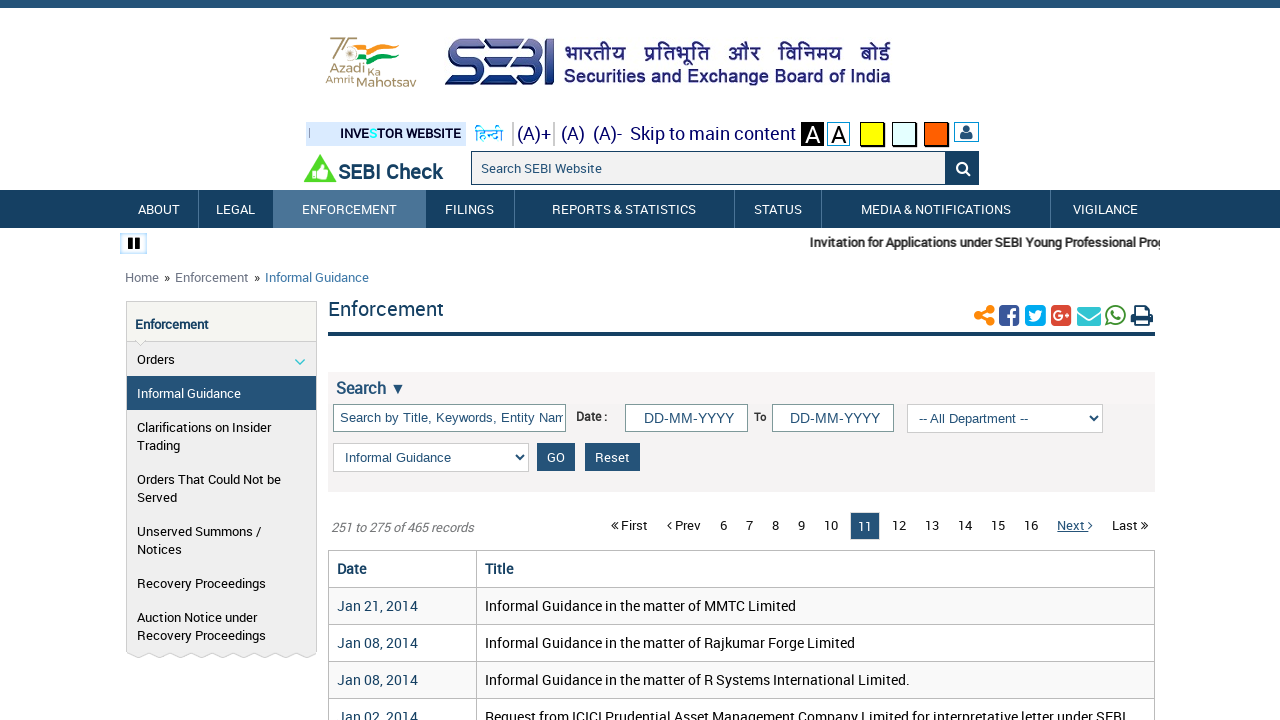

Waited for table rows to become visible on page
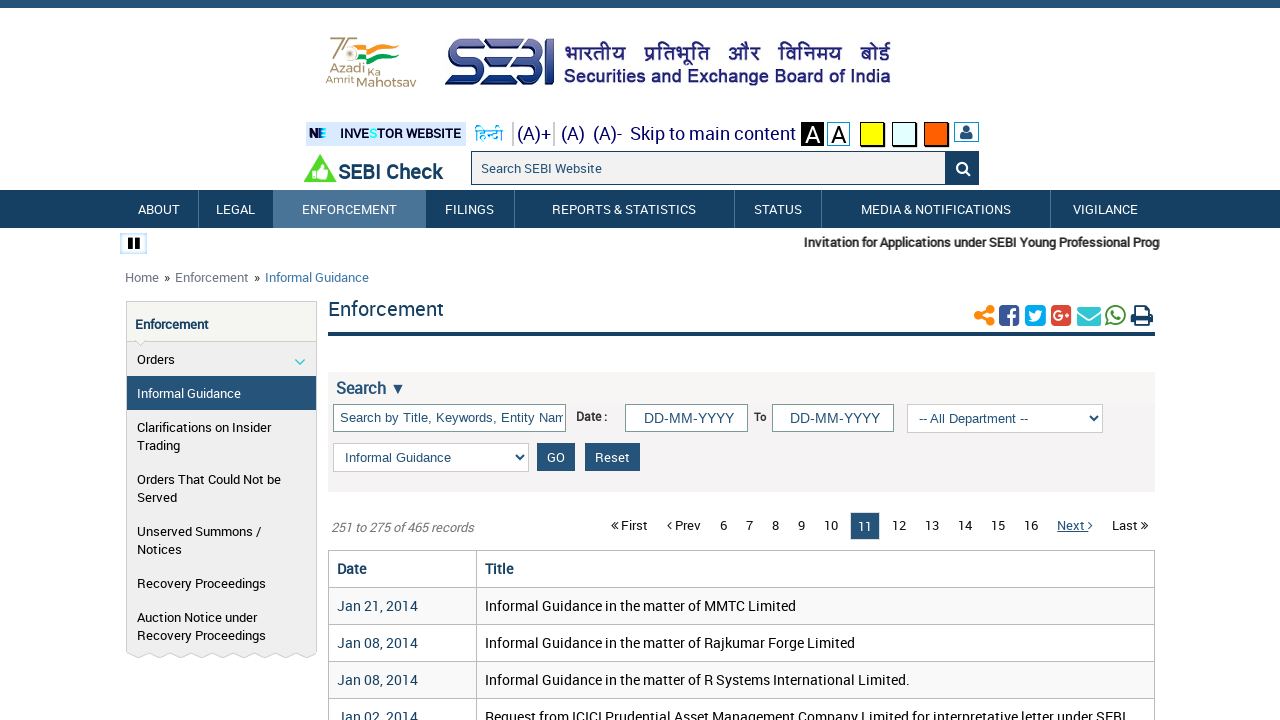

Clicked next page button to navigate to page 12 at (1075, 525) on xpath=//*[@id='ajax_cat']/div[1]/div[2]/ul/li >> nth=-2
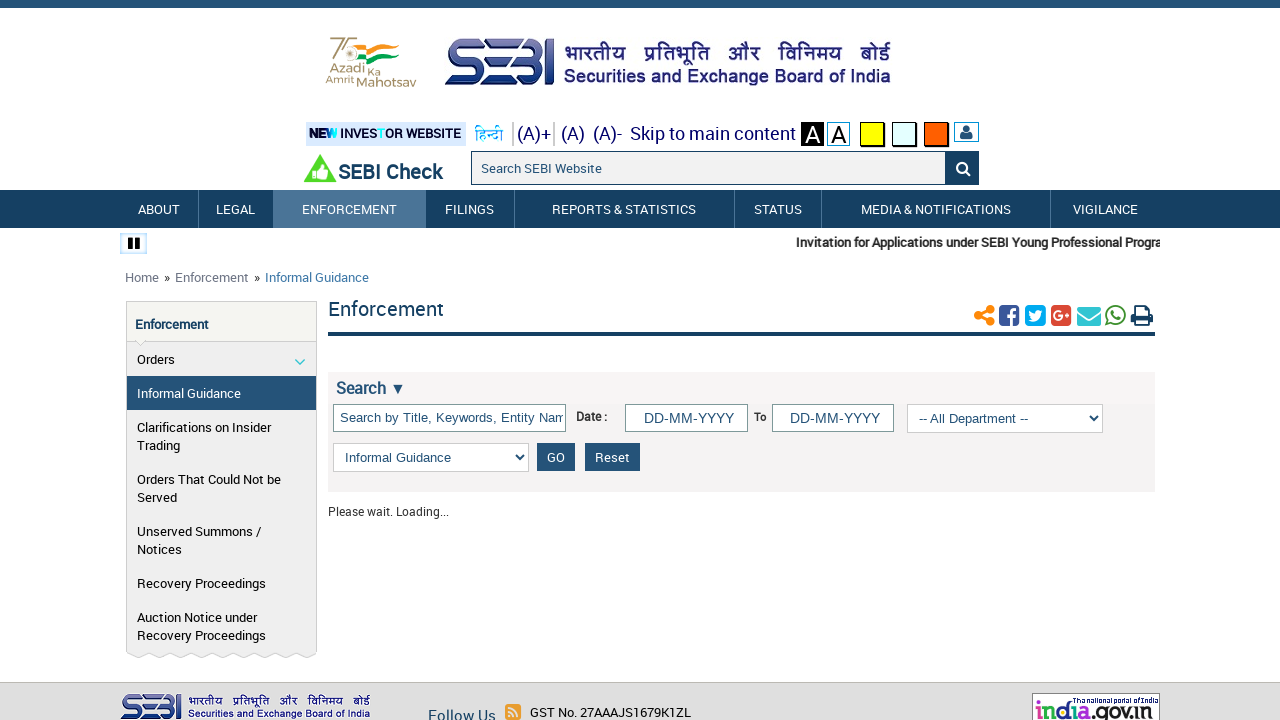

Waited for network idle state after page navigation
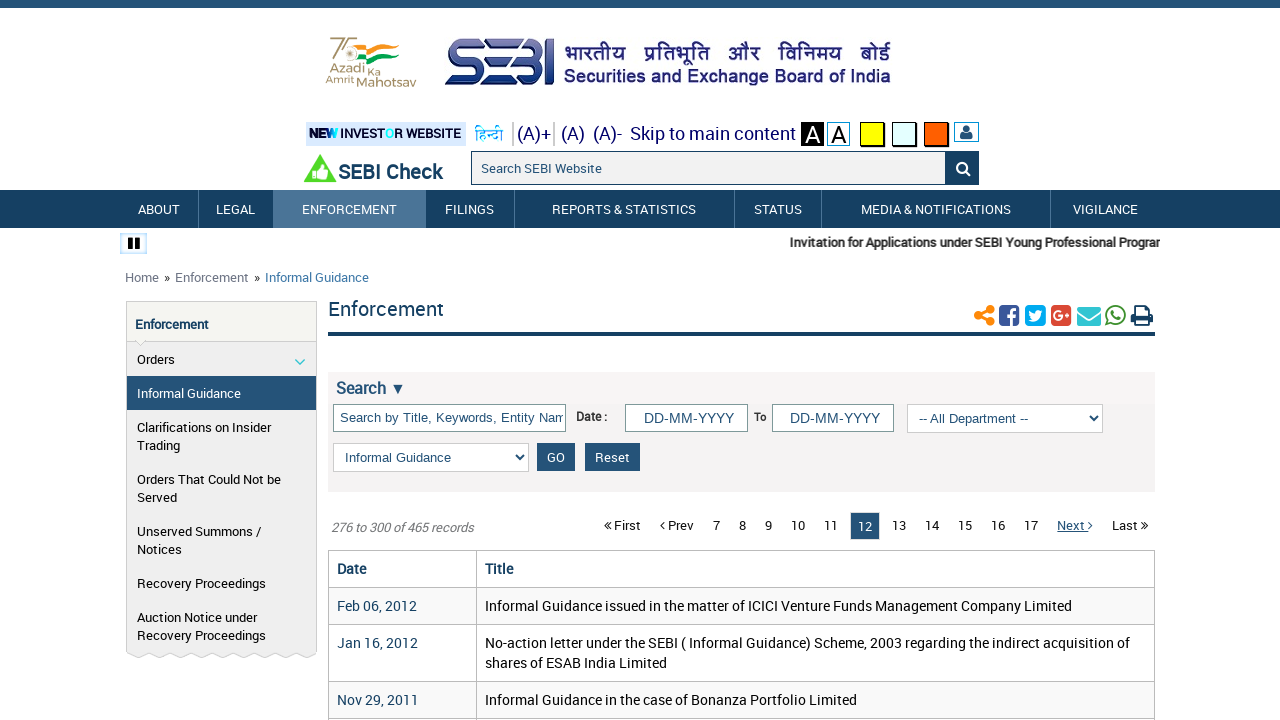

Waited for pagination controls to load
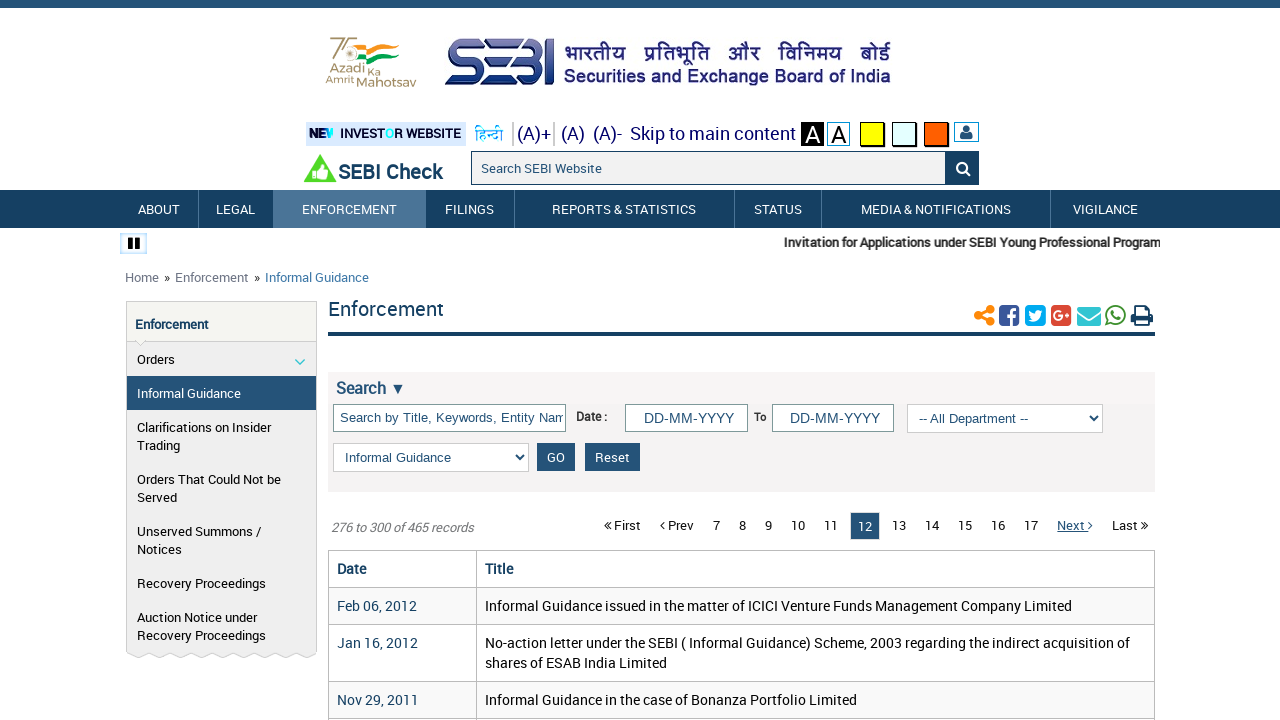

Waited for table rows to become visible on page
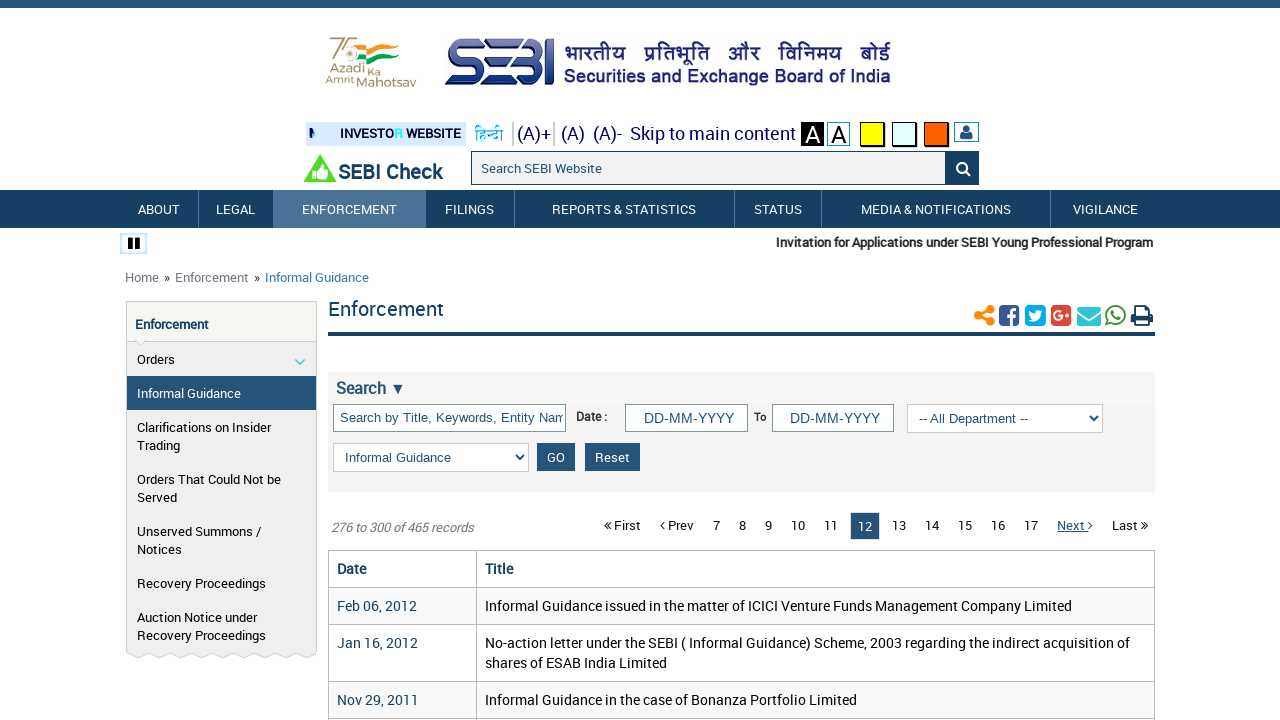

Clicked next page button to navigate to page 13 at (1075, 525) on xpath=//*[@id='ajax_cat']/div[1]/div[2]/ul/li >> nth=-2
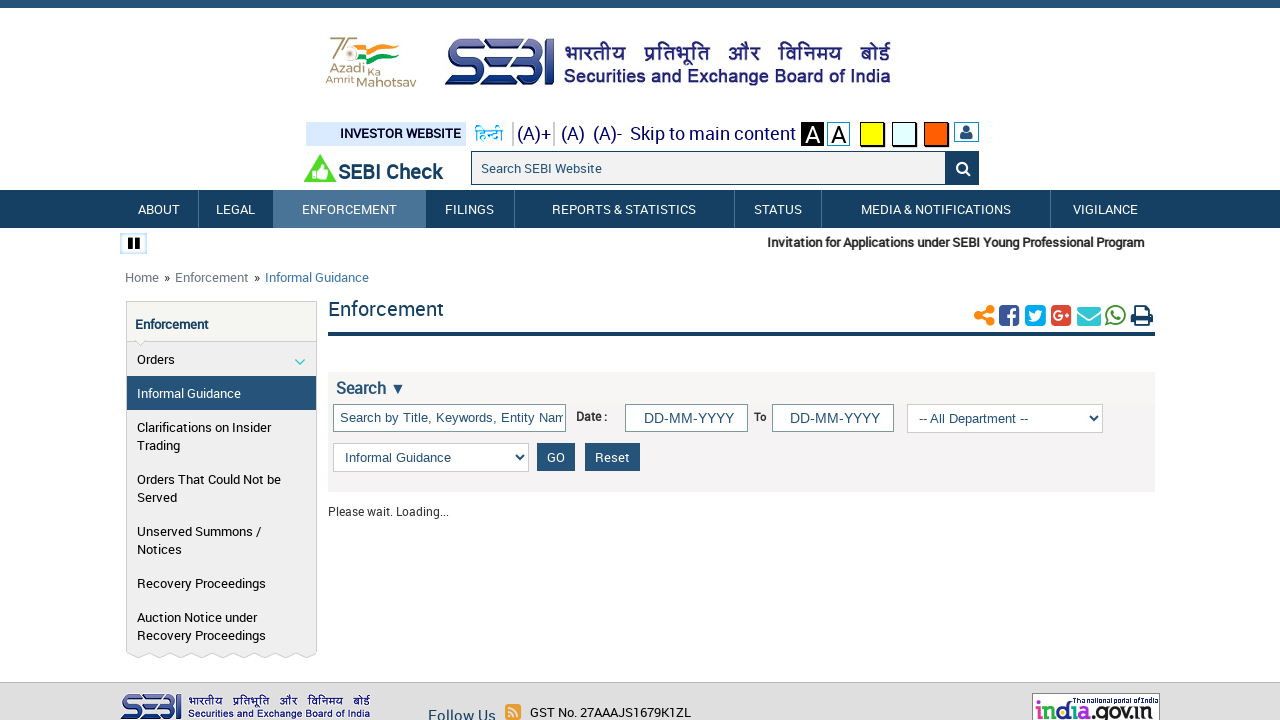

Waited for network idle state after page navigation
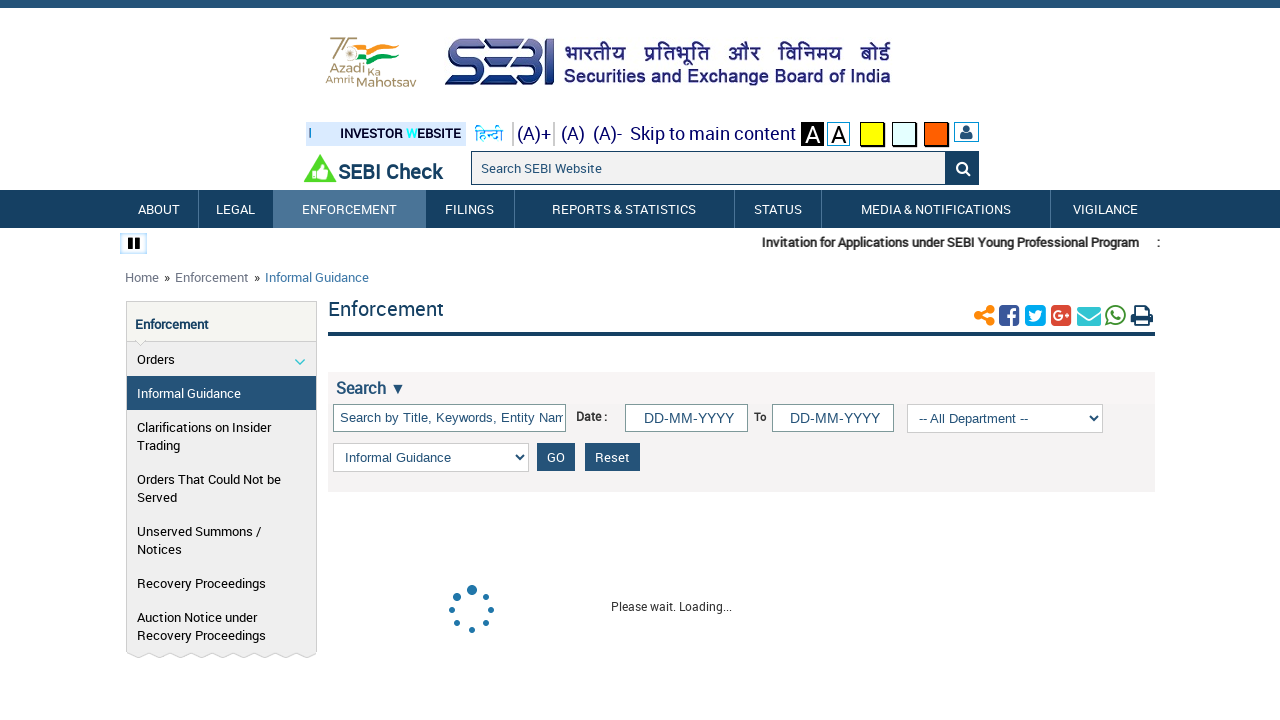

Waited for pagination controls to load
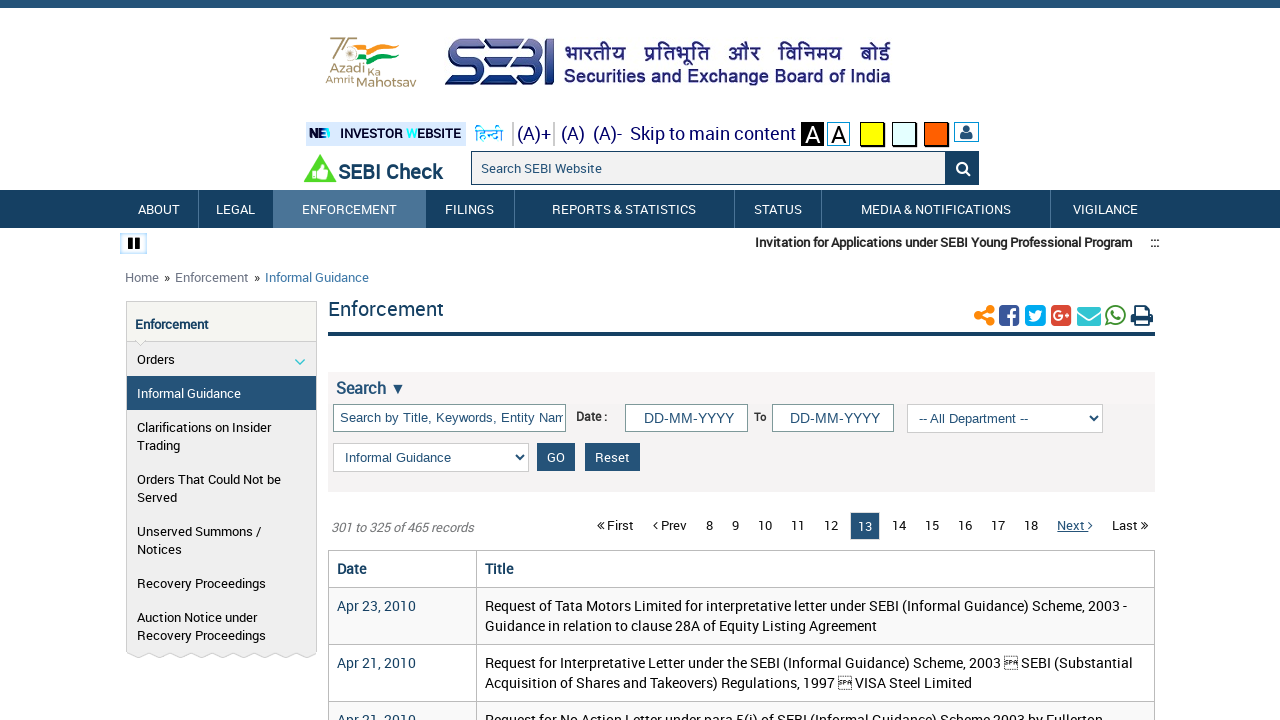

Waited for table rows to become visible on page
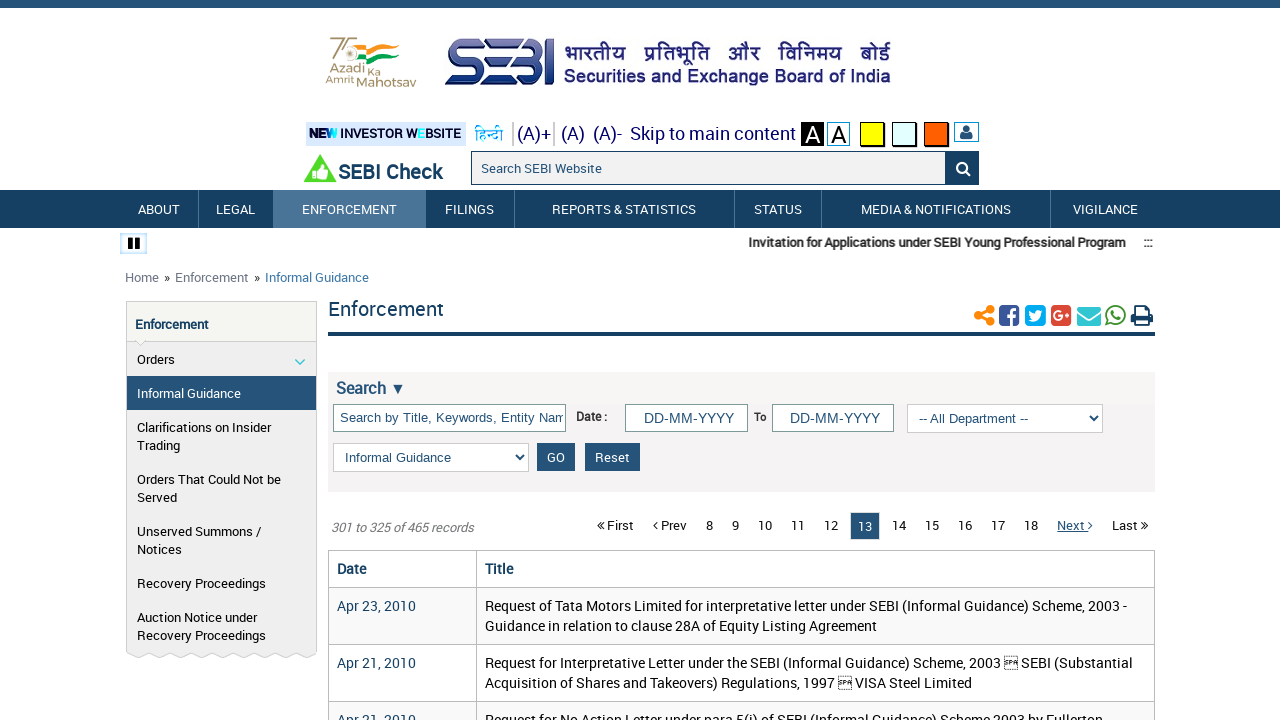

Clicked next page button to navigate to page 14 at (1075, 525) on xpath=//*[@id='ajax_cat']/div[1]/div[2]/ul/li >> nth=-2
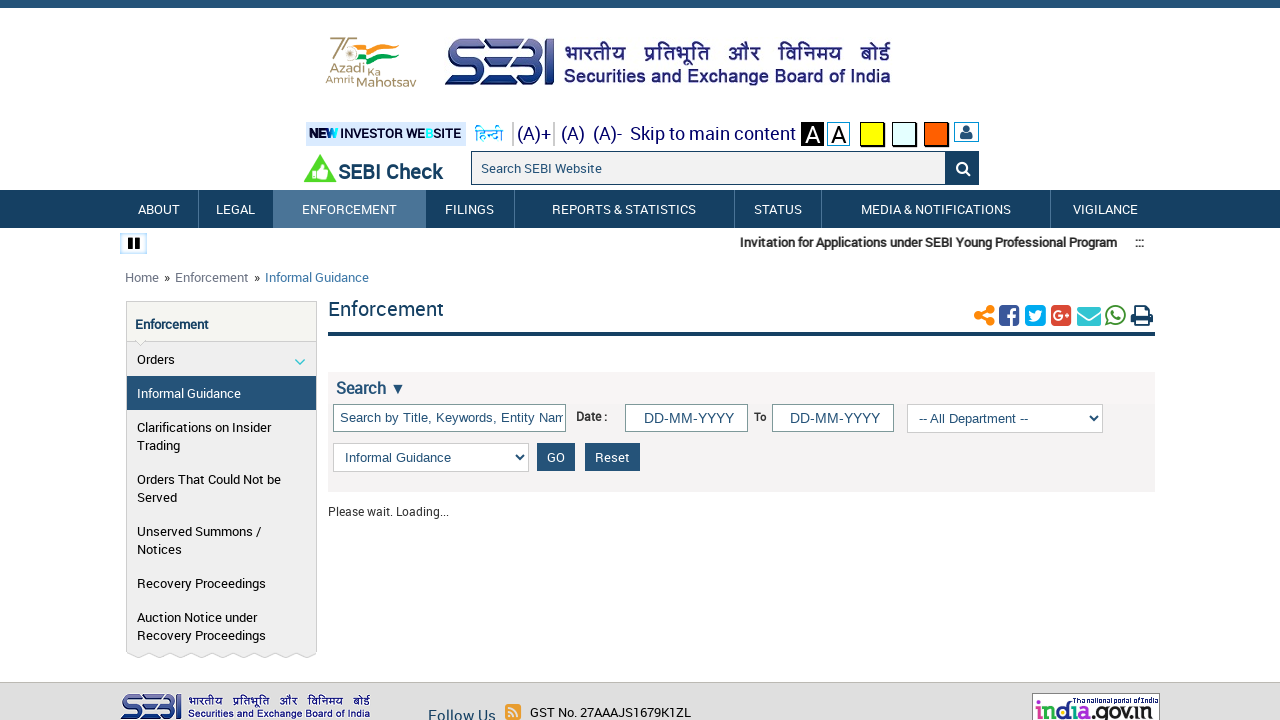

Waited for network idle state after page navigation
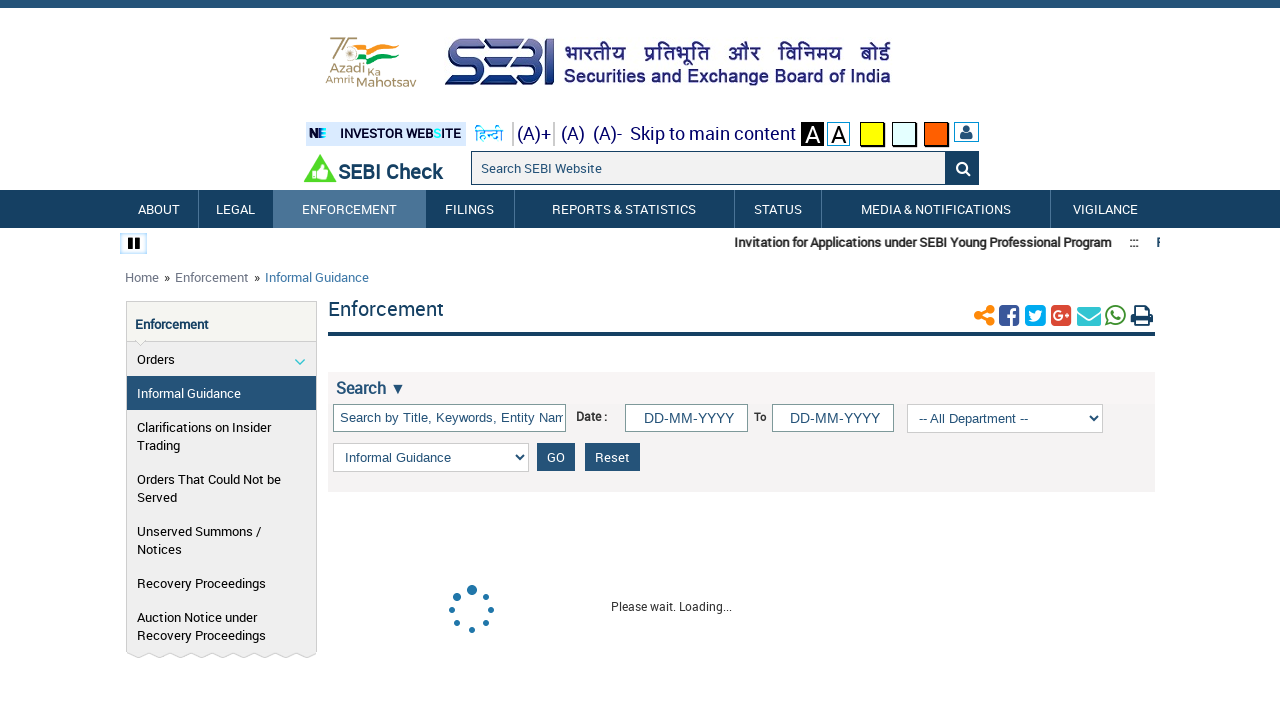

Waited for pagination controls to load
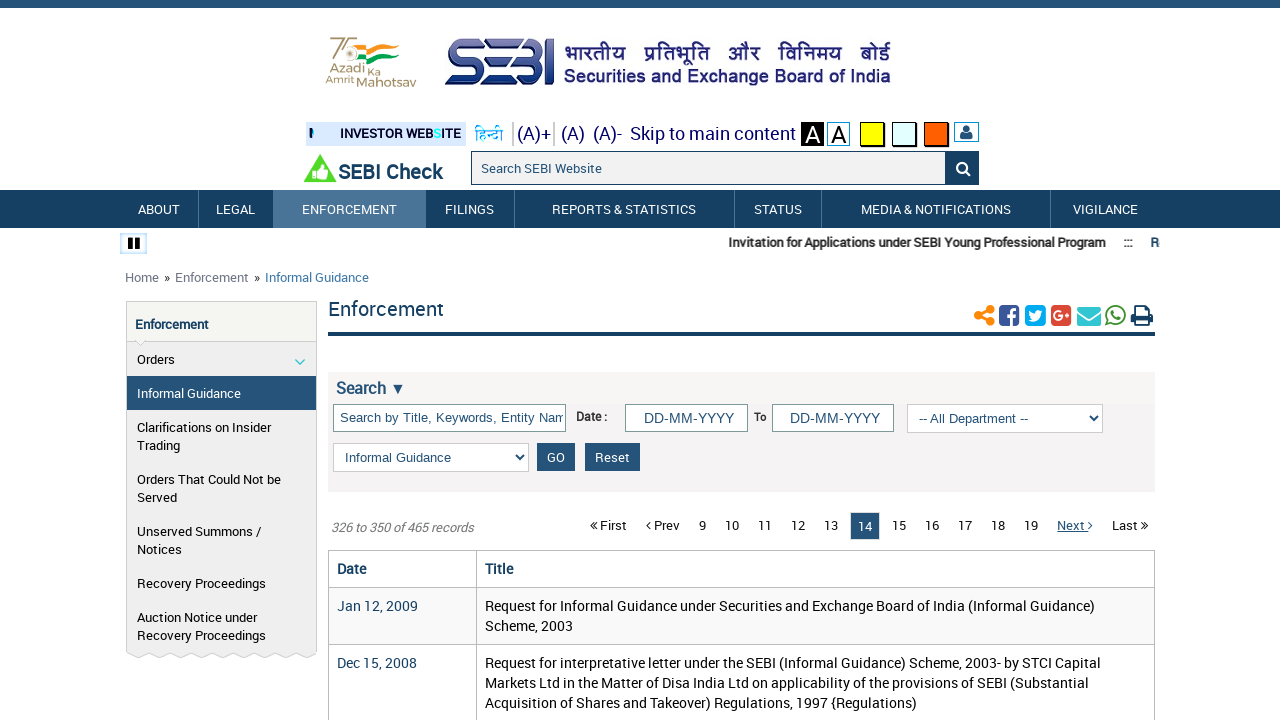

Waited for table rows to become visible on page
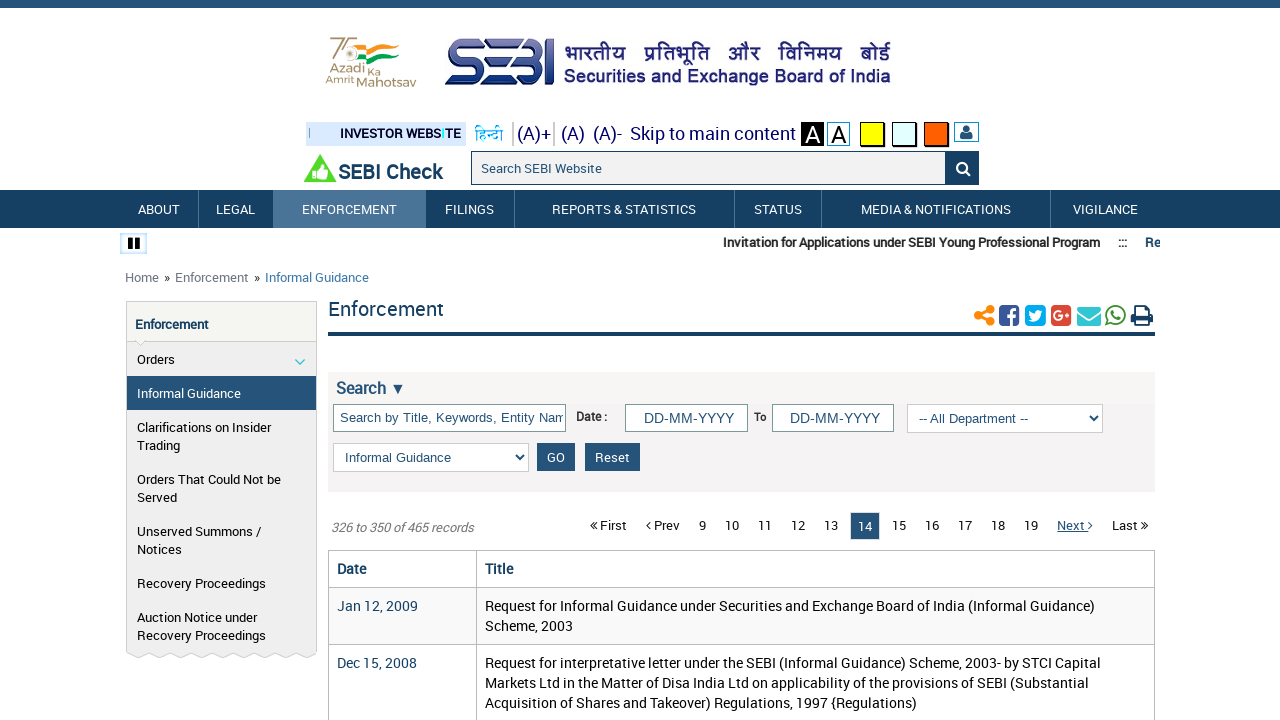

Clicked next page button to navigate to page 15 at (1075, 525) on xpath=//*[@id='ajax_cat']/div[1]/div[2]/ul/li >> nth=-2
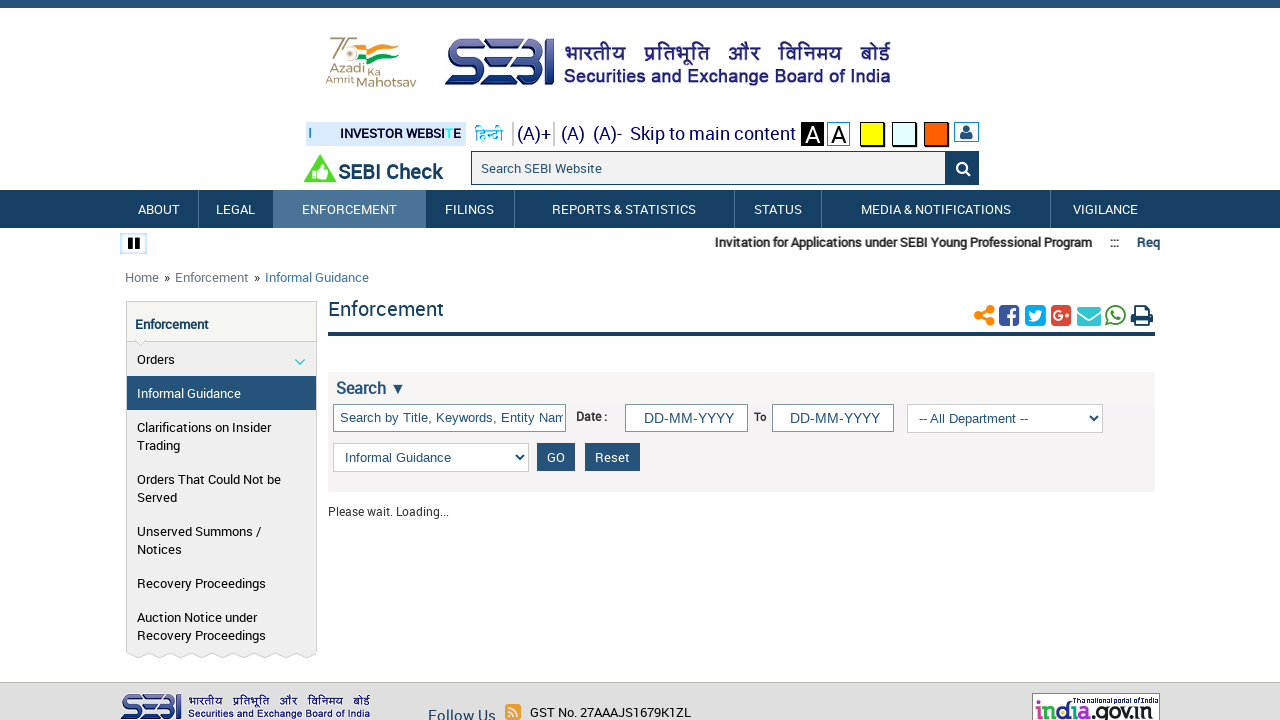

Waited for network idle state after page navigation
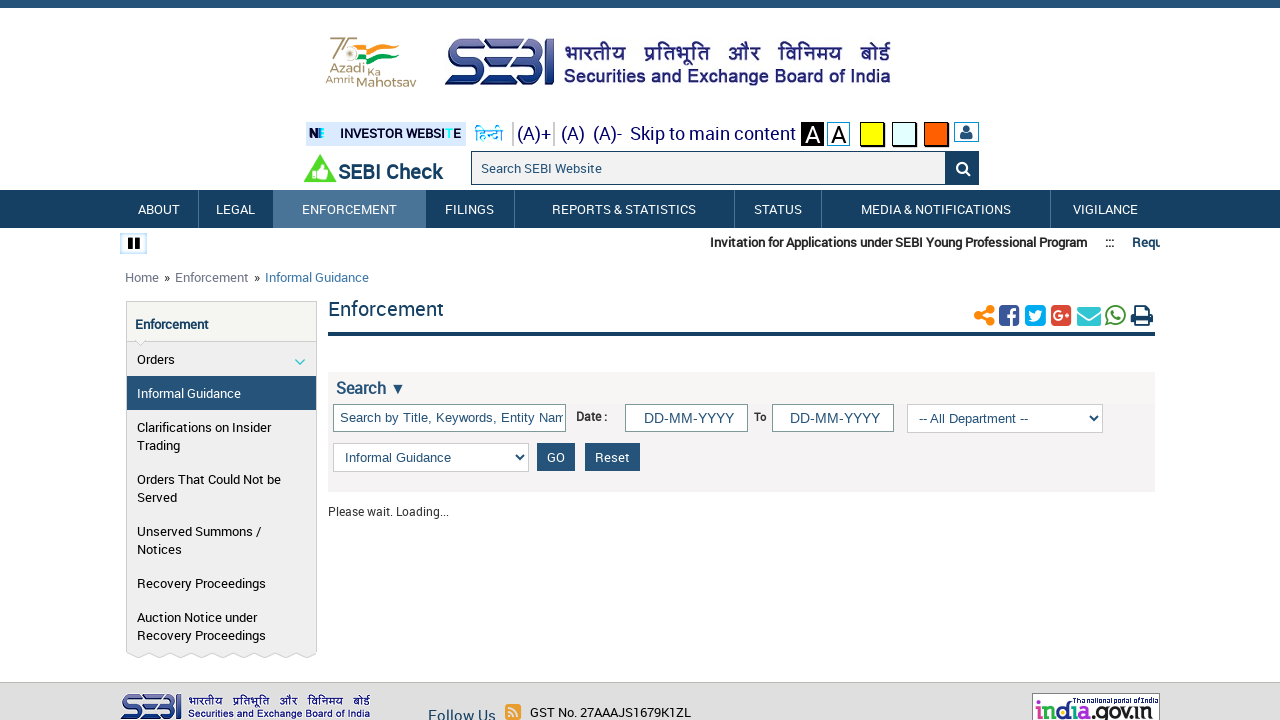

Waited for pagination controls to load
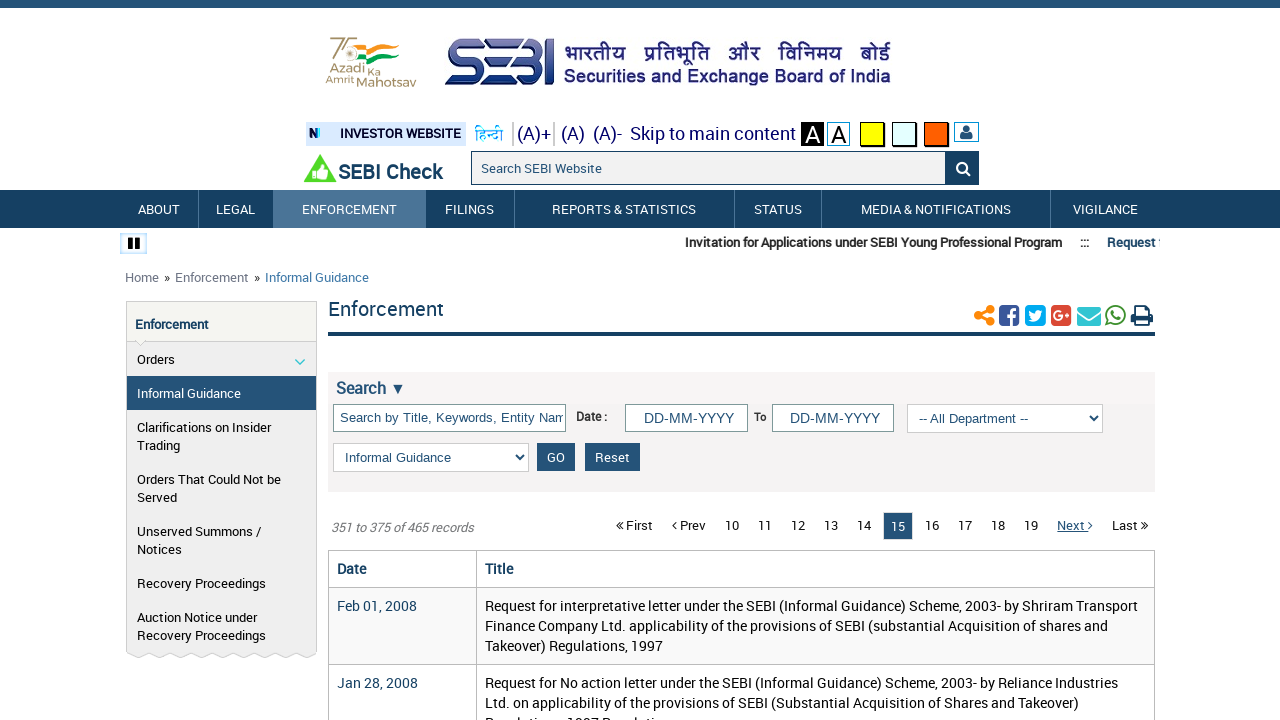

Waited for table rows to become visible on page
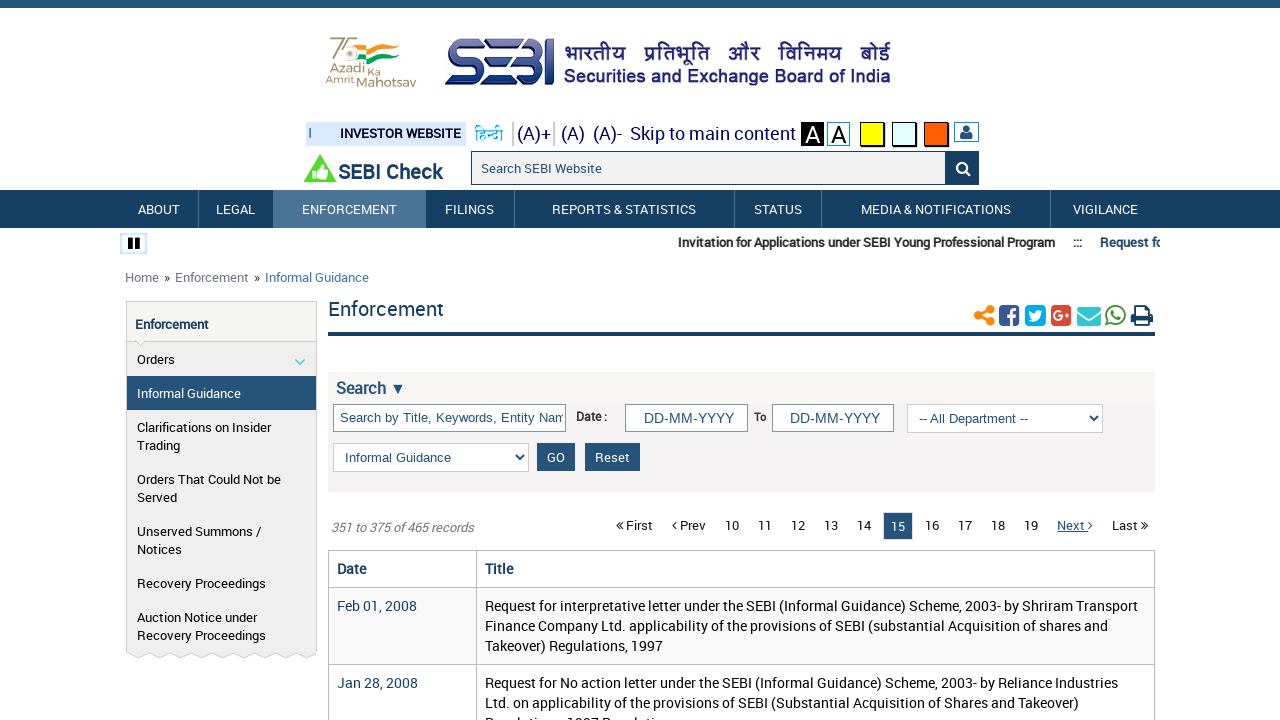

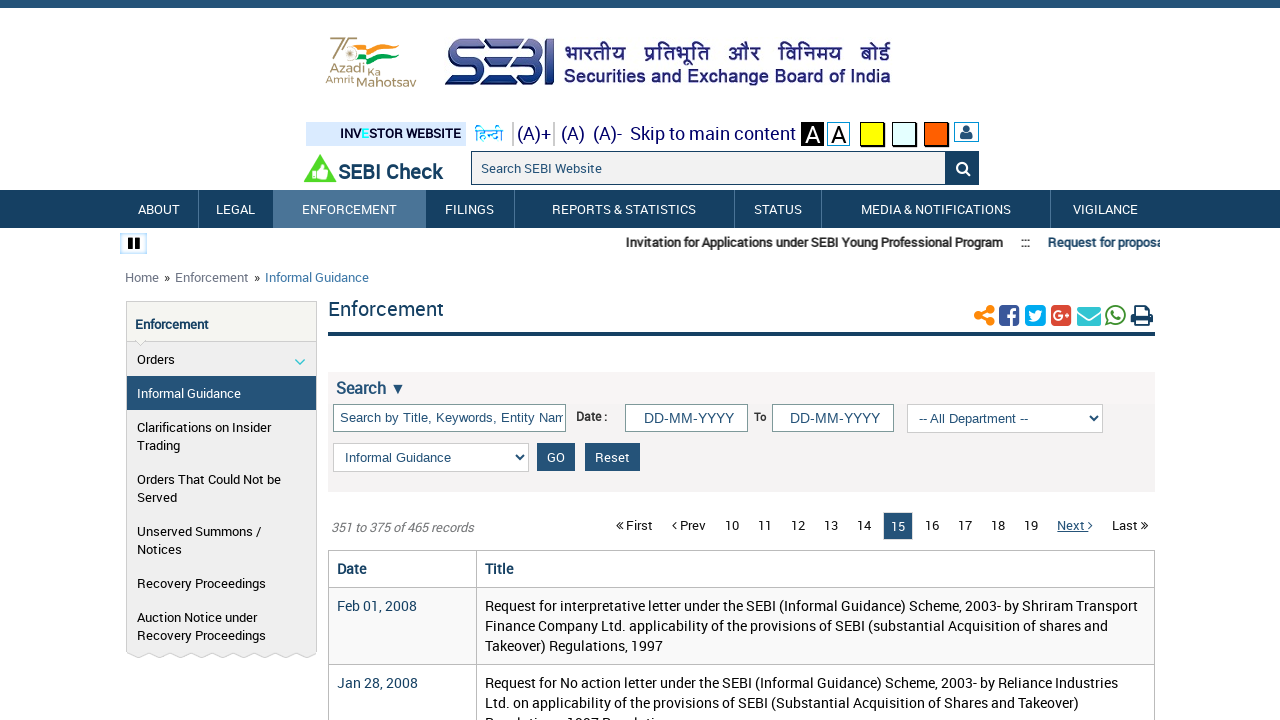